Tests selecting all checkboxes, deselecting all, and then selecting only specific checkboxes based on value attribute

Starting URL: https://automationfc.github.io/multiple-fields/

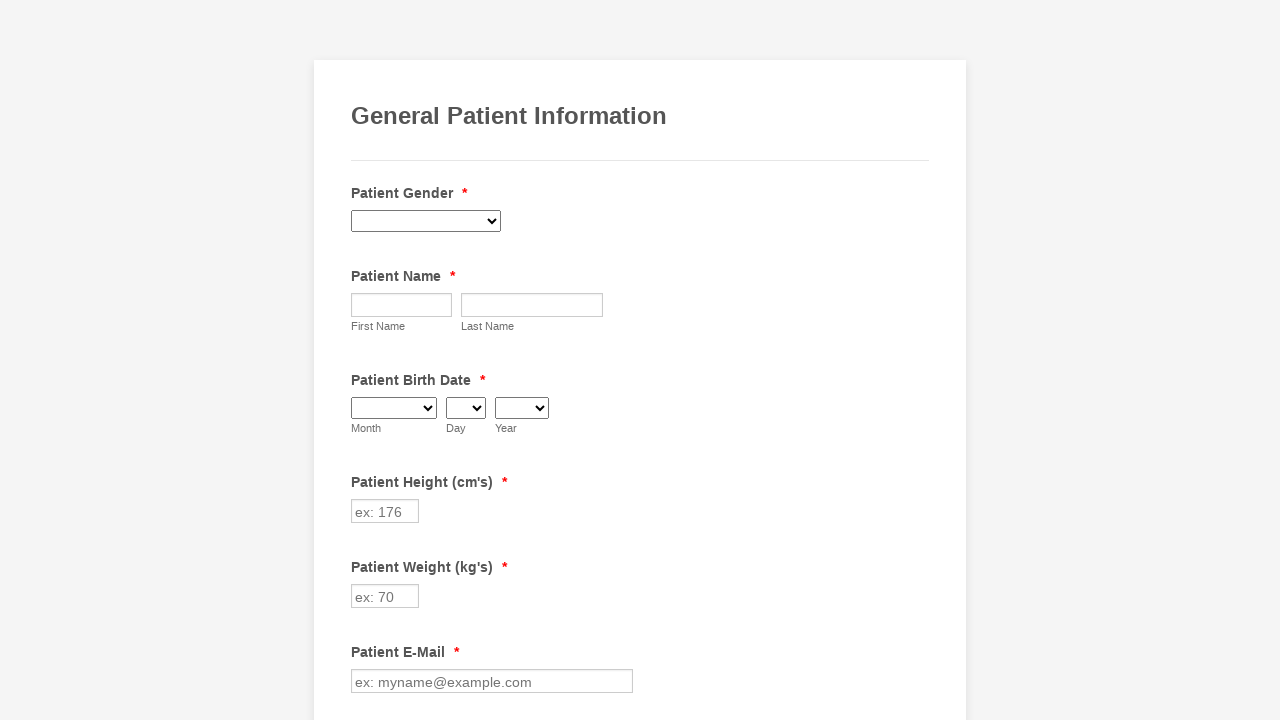

Navigated to multiple-fields test page
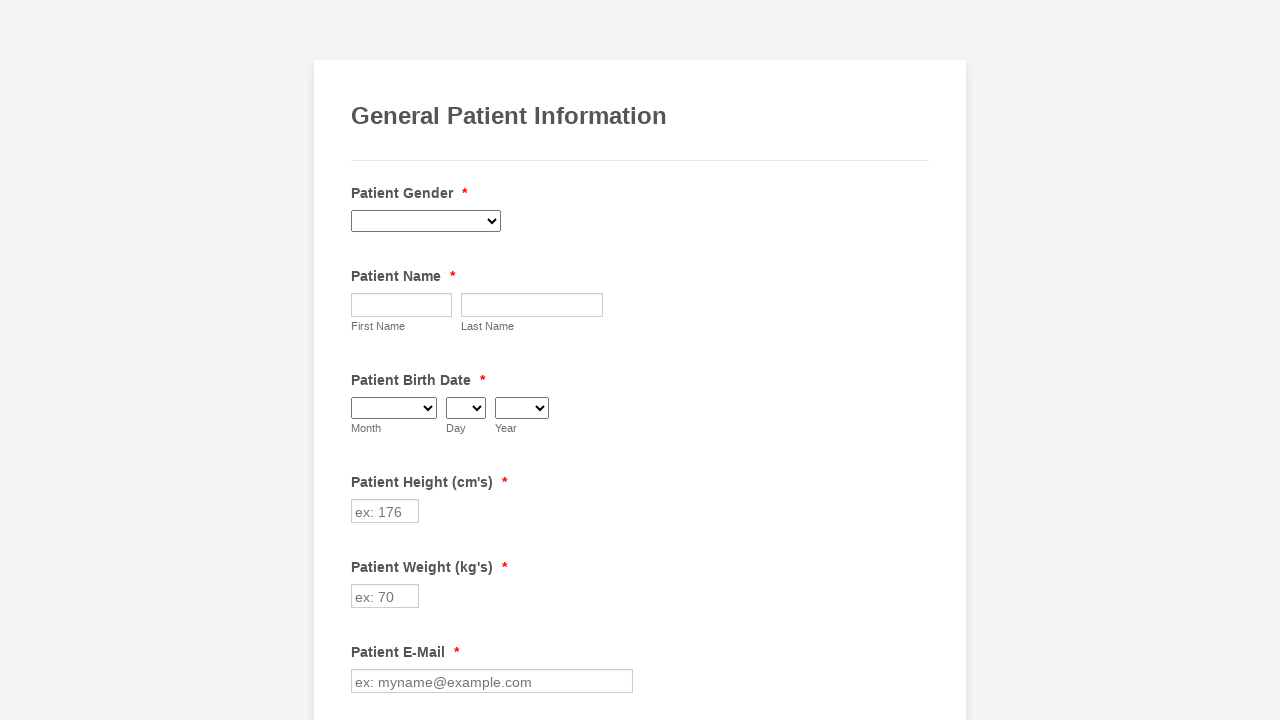

Located all checkboxes for 'Have you ever had' question
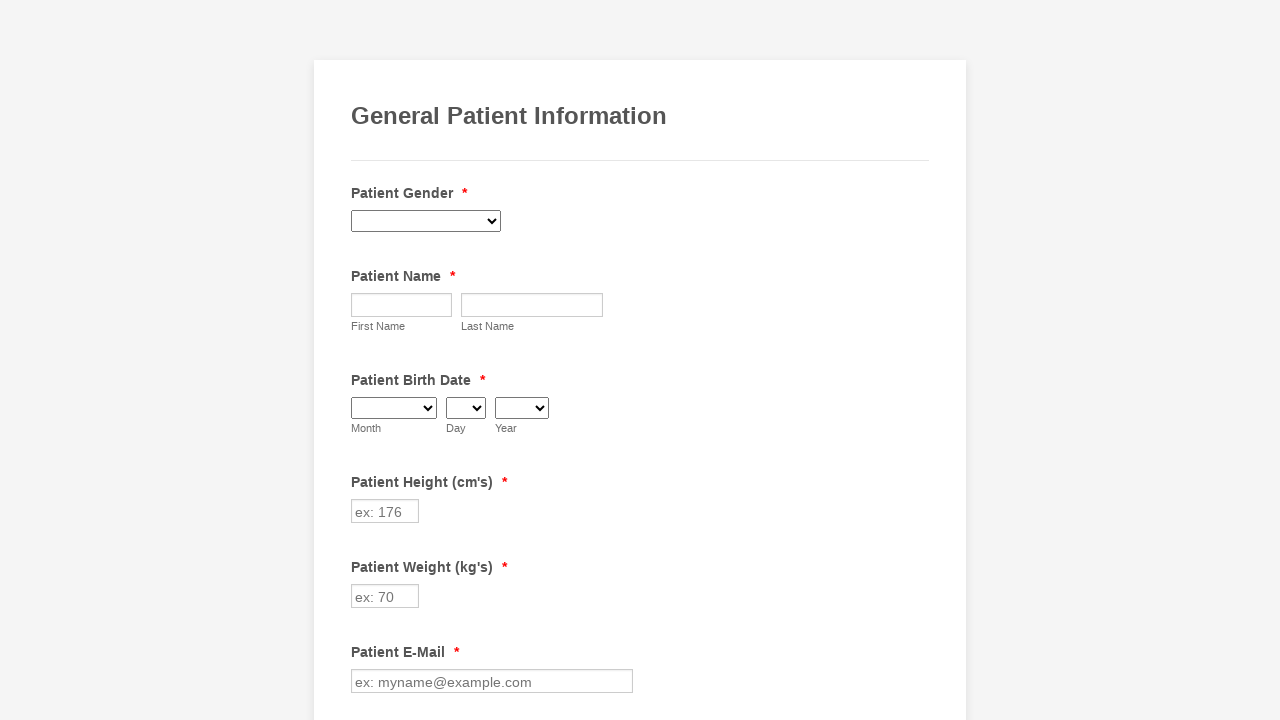

Selected checkbox with value 'Anemia' at (362, 360) on xpath=//label[text()=' Have you ever had (Please check all that apply) ']/follow
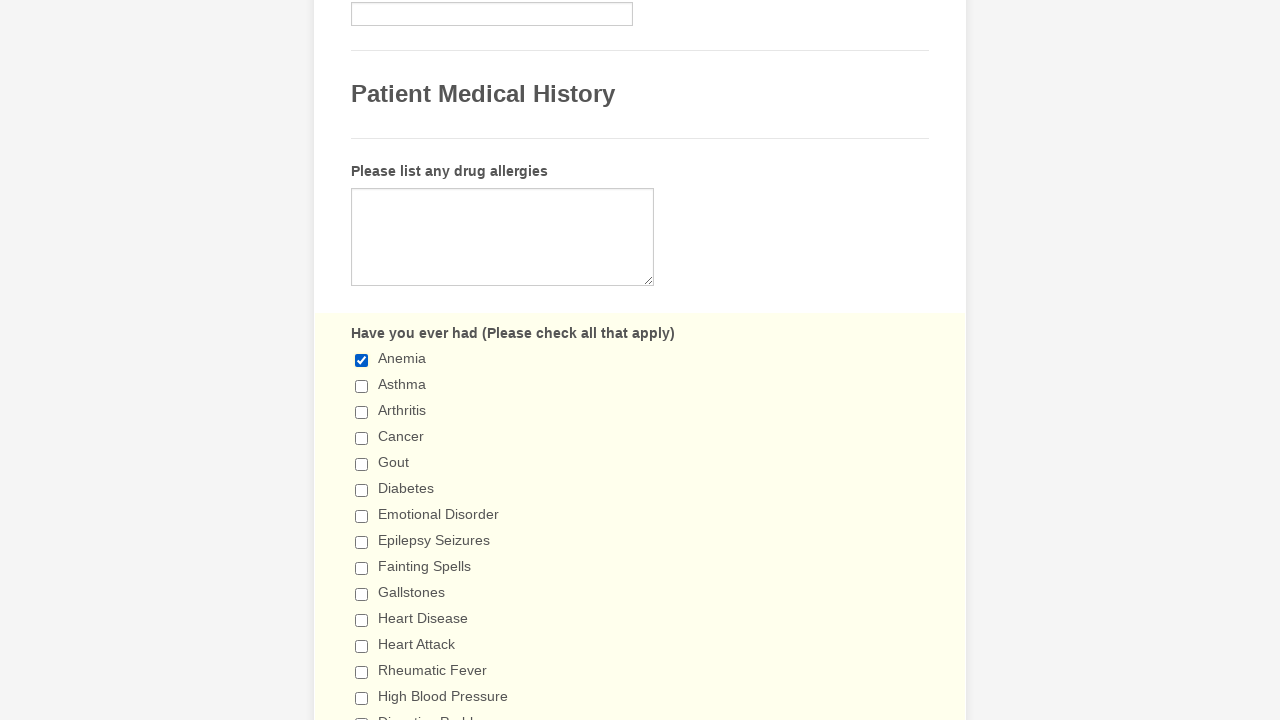

Selected checkbox with value 'Asthma' at (362, 386) on xpath=//label[text()=' Have you ever had (Please check all that apply) ']/follow
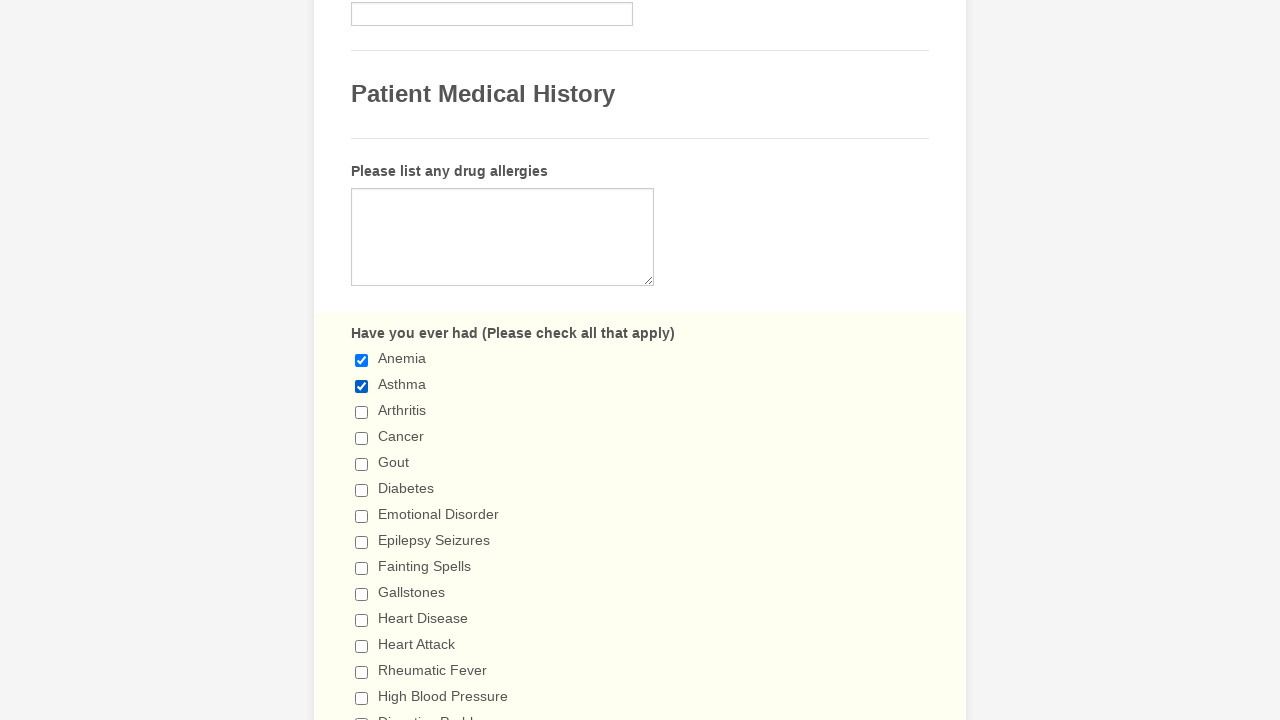

Selected checkbox with value 'Arthritis' at (362, 412) on xpath=//label[text()=' Have you ever had (Please check all that apply) ']/follow
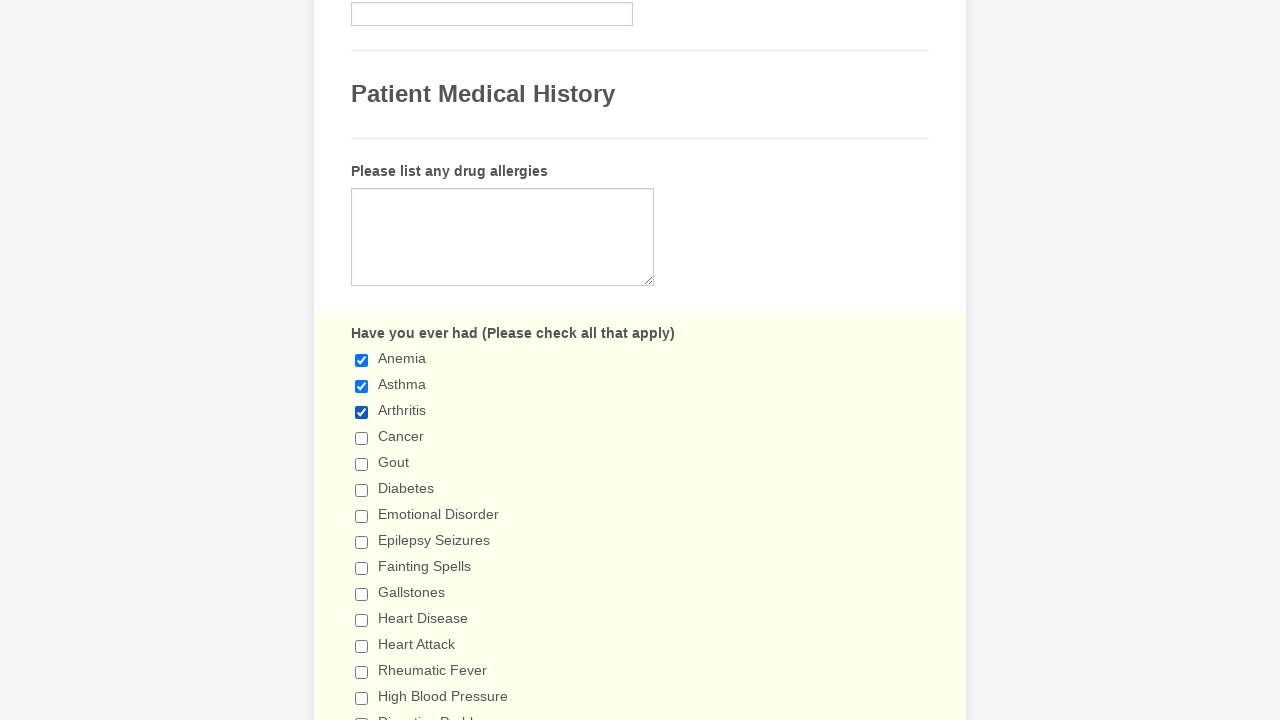

Selected checkbox with value 'Cancer' at (362, 438) on xpath=//label[text()=' Have you ever had (Please check all that apply) ']/follow
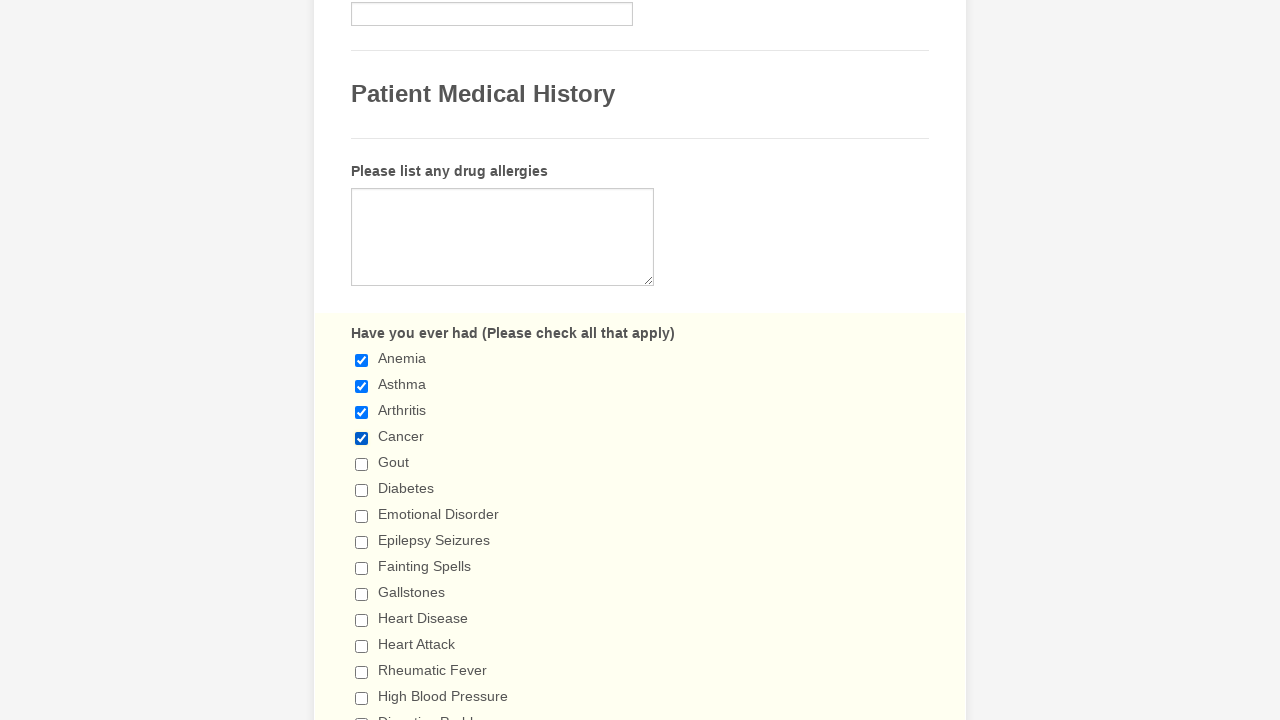

Selected checkbox with value 'Gout' at (362, 464) on xpath=//label[text()=' Have you ever had (Please check all that apply) ']/follow
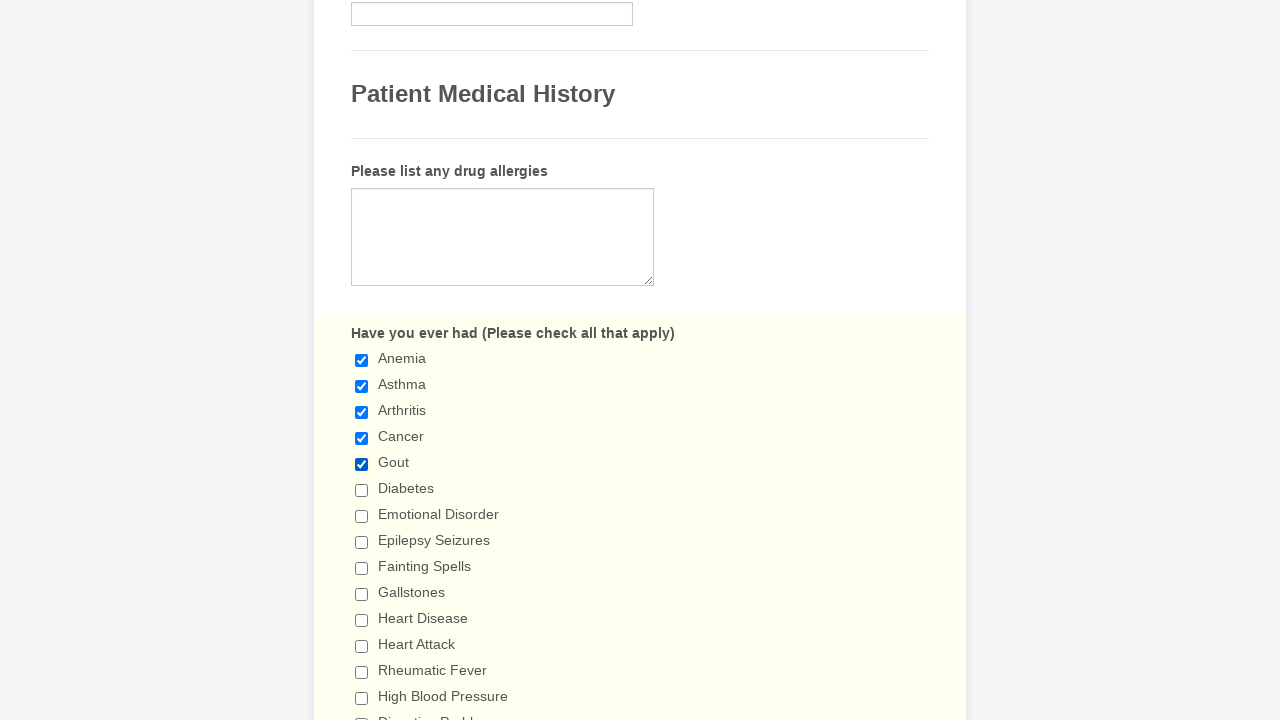

Selected checkbox with value 'Diabetes' at (362, 490) on xpath=//label[text()=' Have you ever had (Please check all that apply) ']/follow
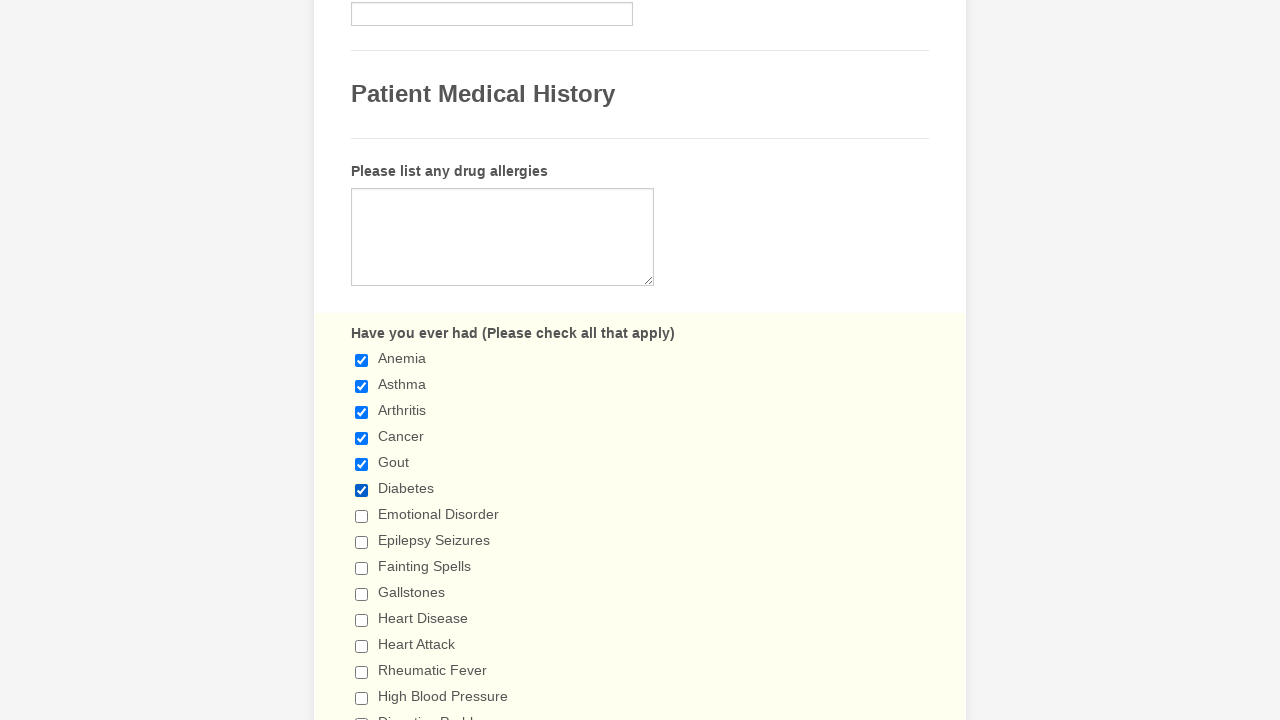

Selected checkbox with value 'Emotional Disorder' at (362, 516) on xpath=//label[text()=' Have you ever had (Please check all that apply) ']/follow
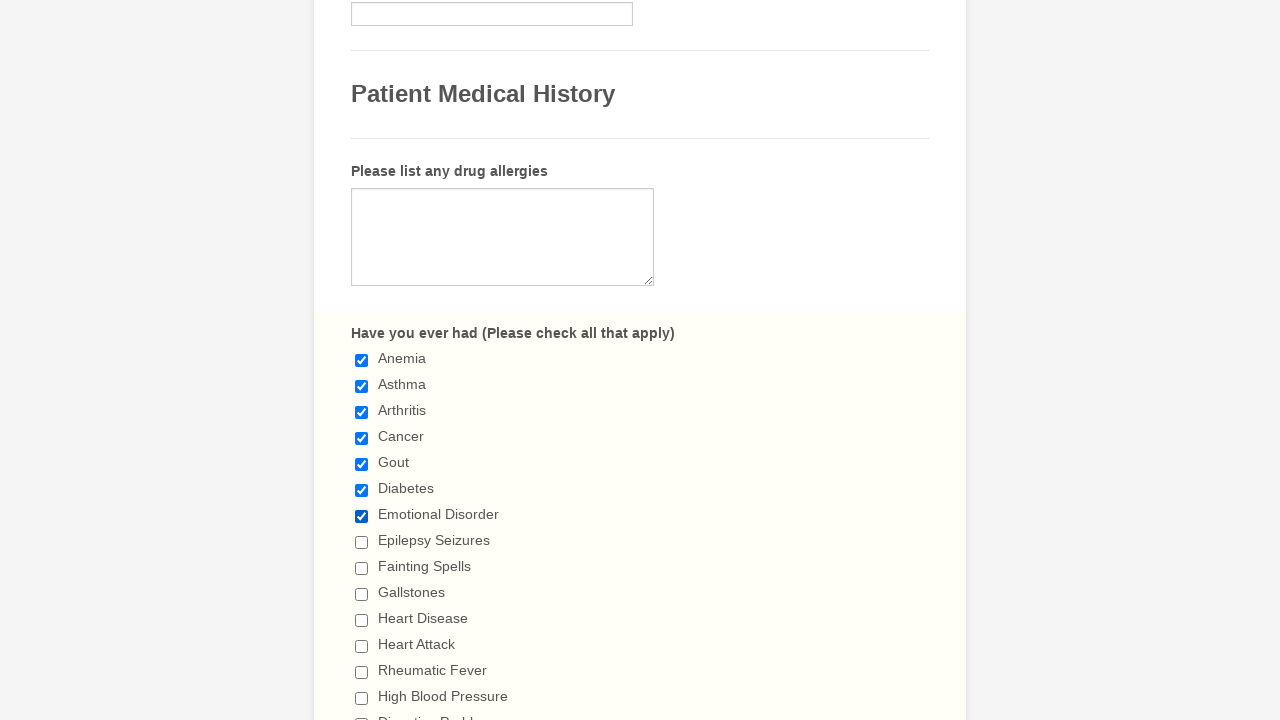

Selected checkbox with value 'Epilepsy Seizures' at (362, 542) on xpath=//label[text()=' Have you ever had (Please check all that apply) ']/follow
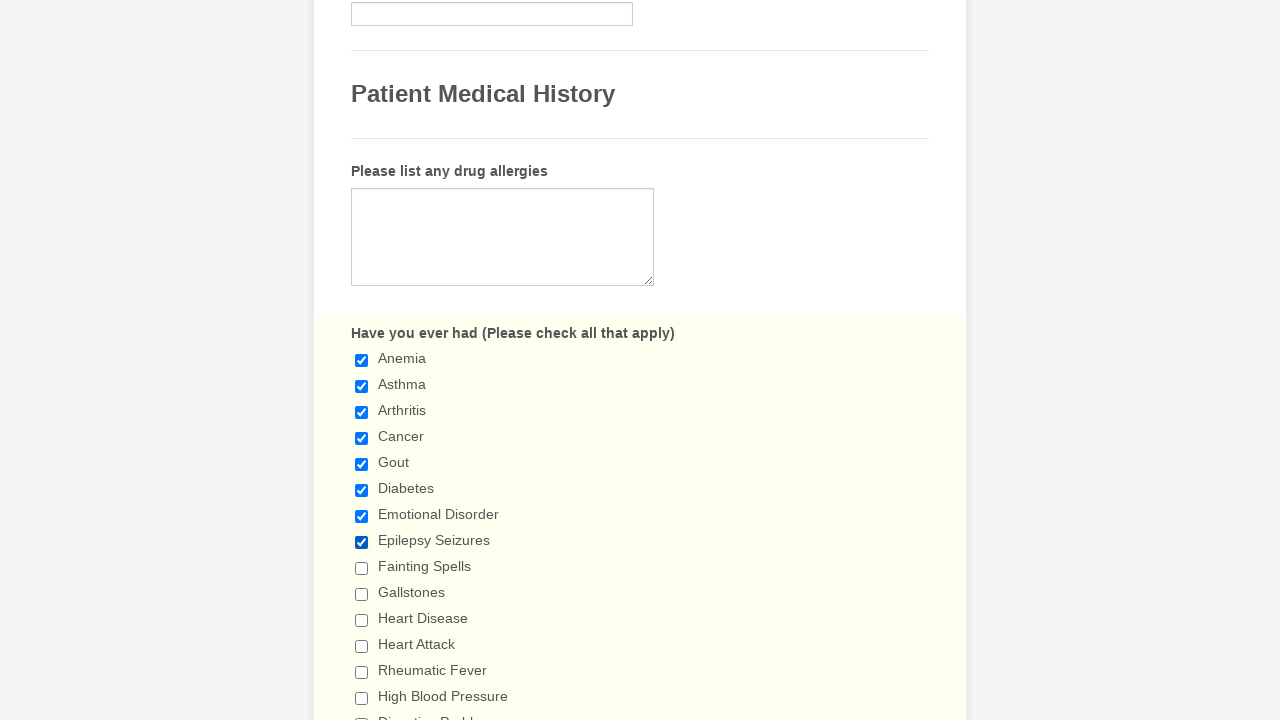

Selected checkbox with value 'Fainting Spells' at (362, 568) on xpath=//label[text()=' Have you ever had (Please check all that apply) ']/follow
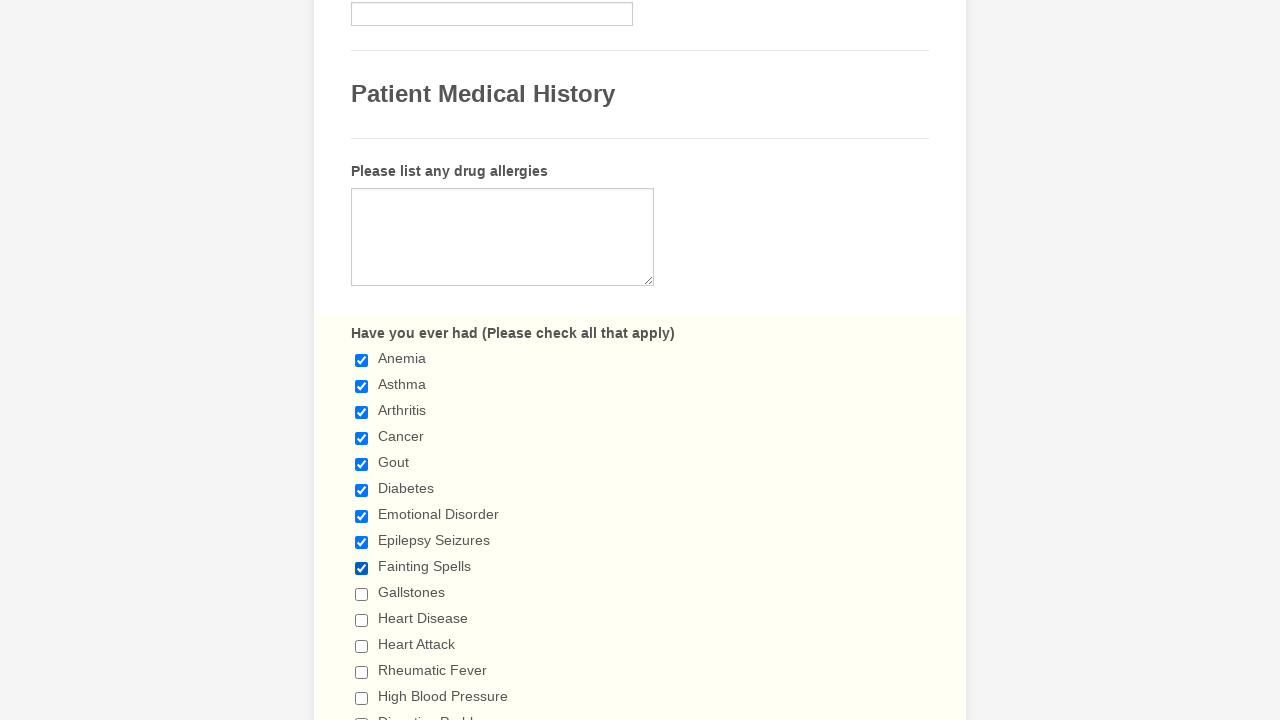

Selected checkbox with value 'Gallstones' at (362, 594) on xpath=//label[text()=' Have you ever had (Please check all that apply) ']/follow
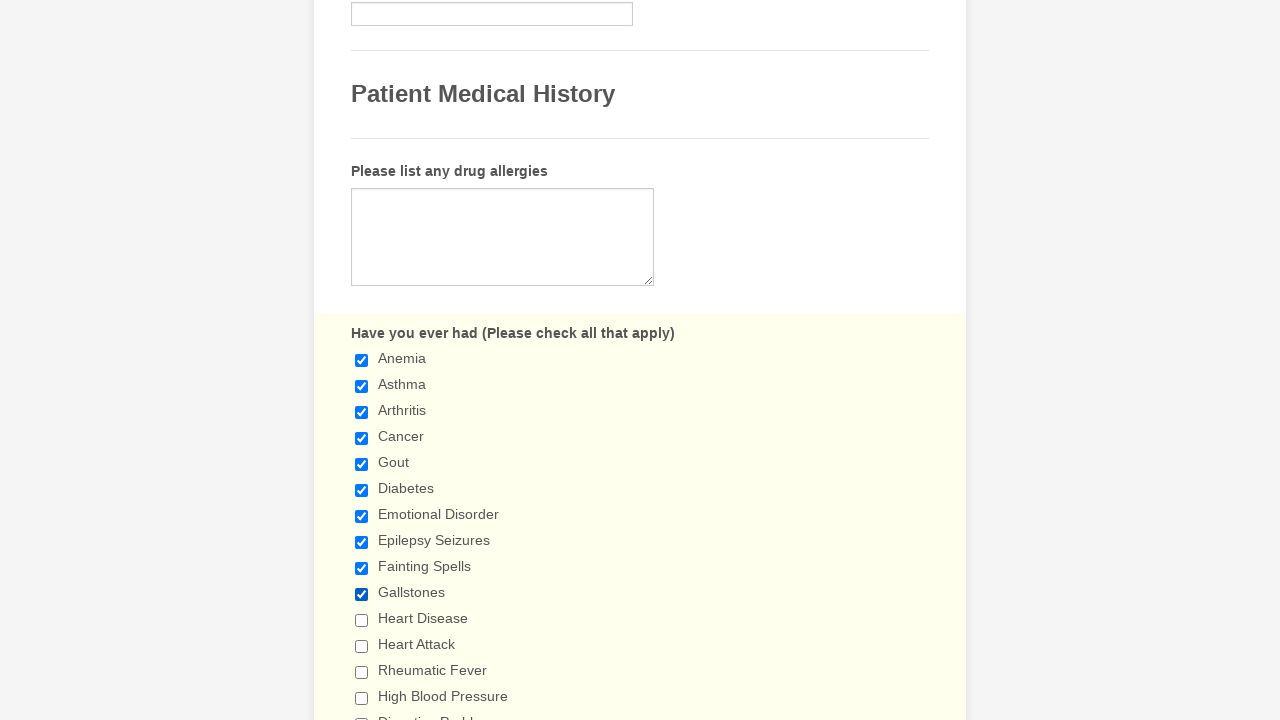

Selected checkbox with value 'Heart Disease' at (362, 620) on xpath=//label[text()=' Have you ever had (Please check all that apply) ']/follow
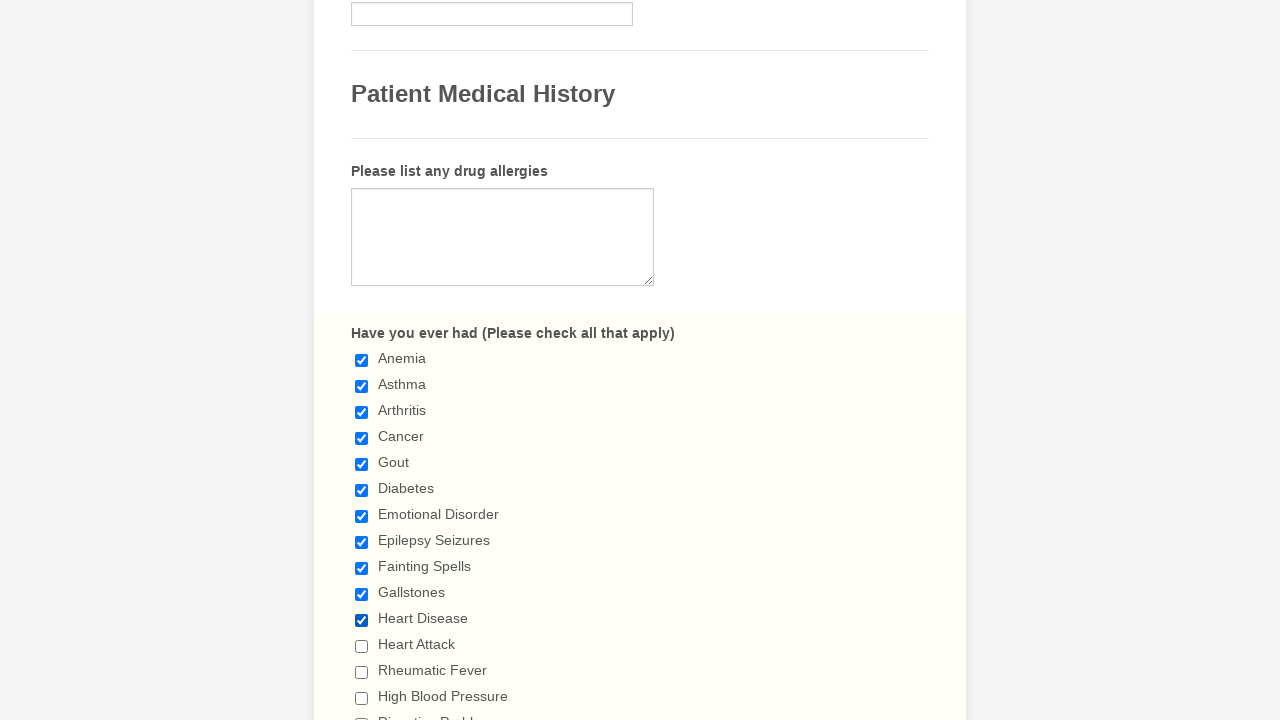

Selected checkbox with value 'Heart Attack' at (362, 646) on xpath=//label[text()=' Have you ever had (Please check all that apply) ']/follow
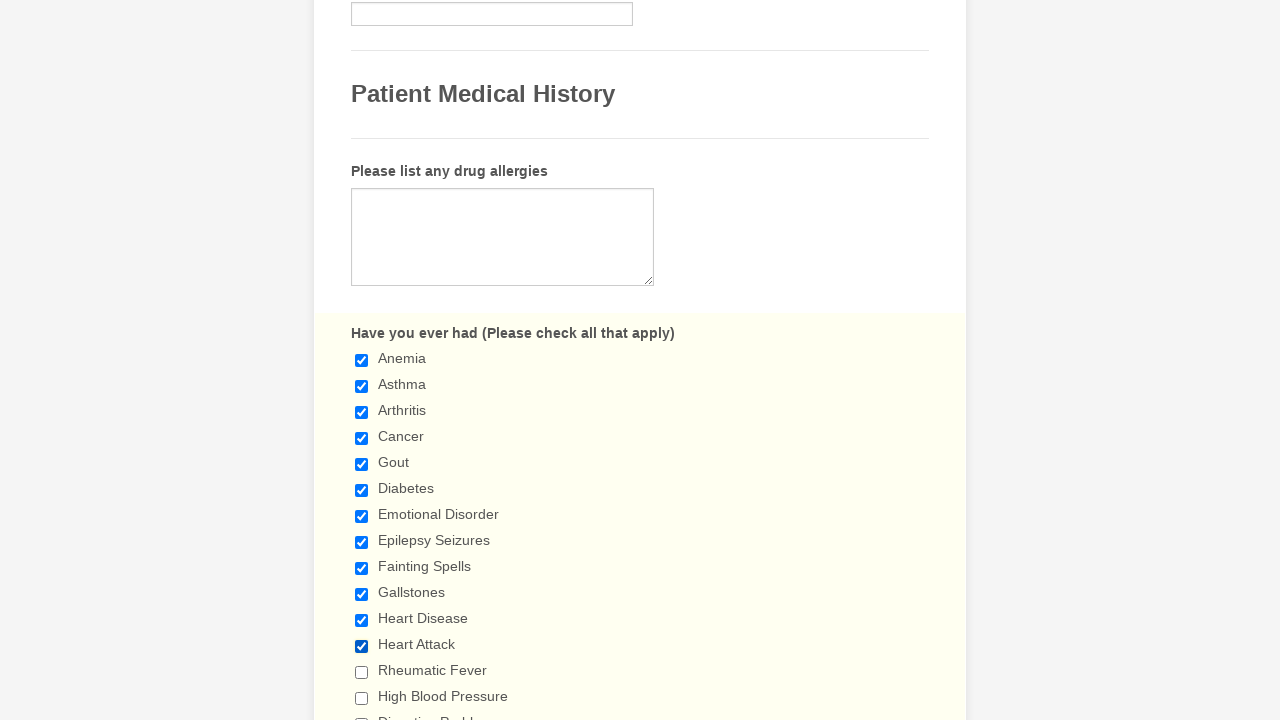

Selected checkbox with value 'Rheumatic Fever' at (362, 672) on xpath=//label[text()=' Have you ever had (Please check all that apply) ']/follow
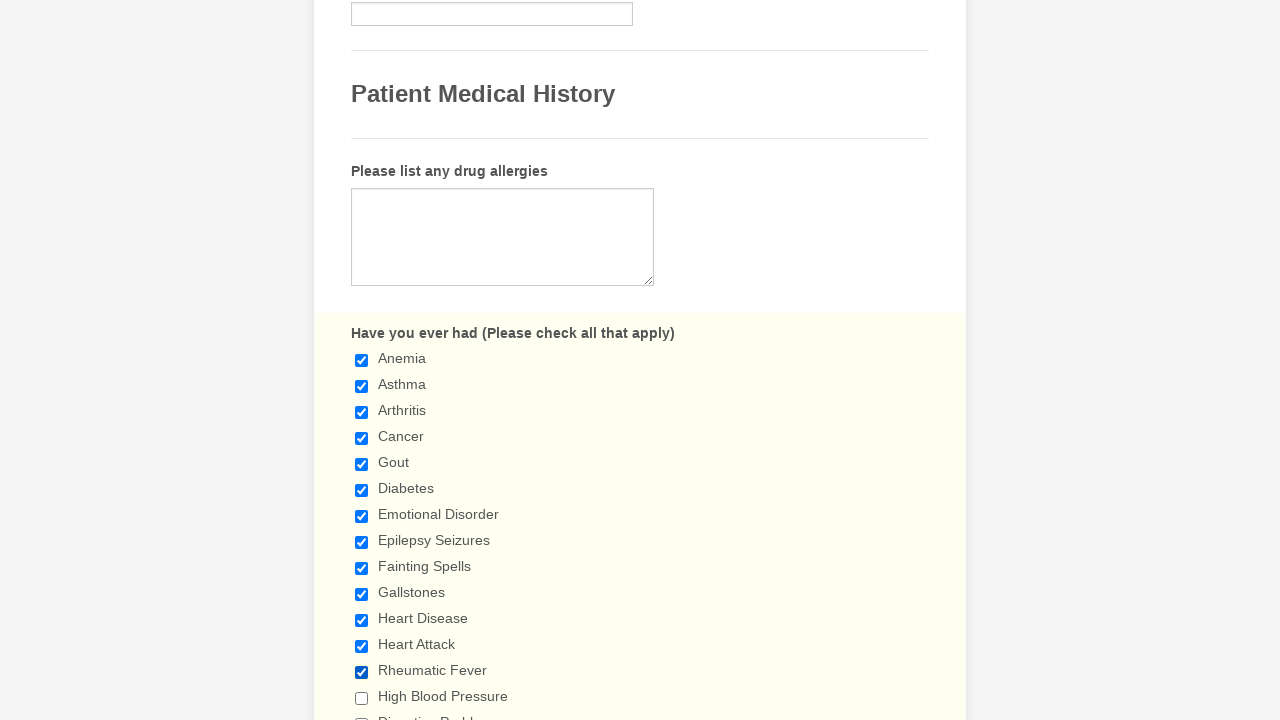

Selected checkbox with value 'High Blood Pressure' at (362, 698) on xpath=//label[text()=' Have you ever had (Please check all that apply) ']/follow
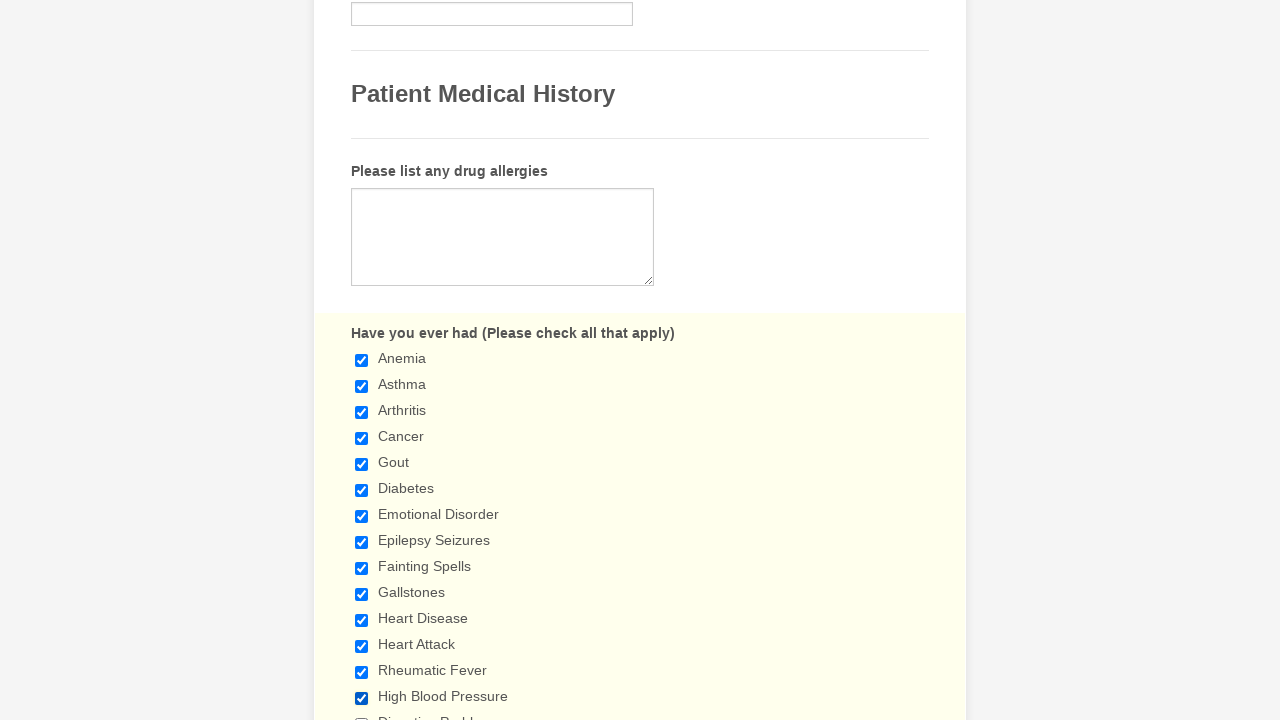

Selected checkbox with value 'Digestive Problems' at (362, 714) on xpath=//label[text()=' Have you ever had (Please check all that apply) ']/follow
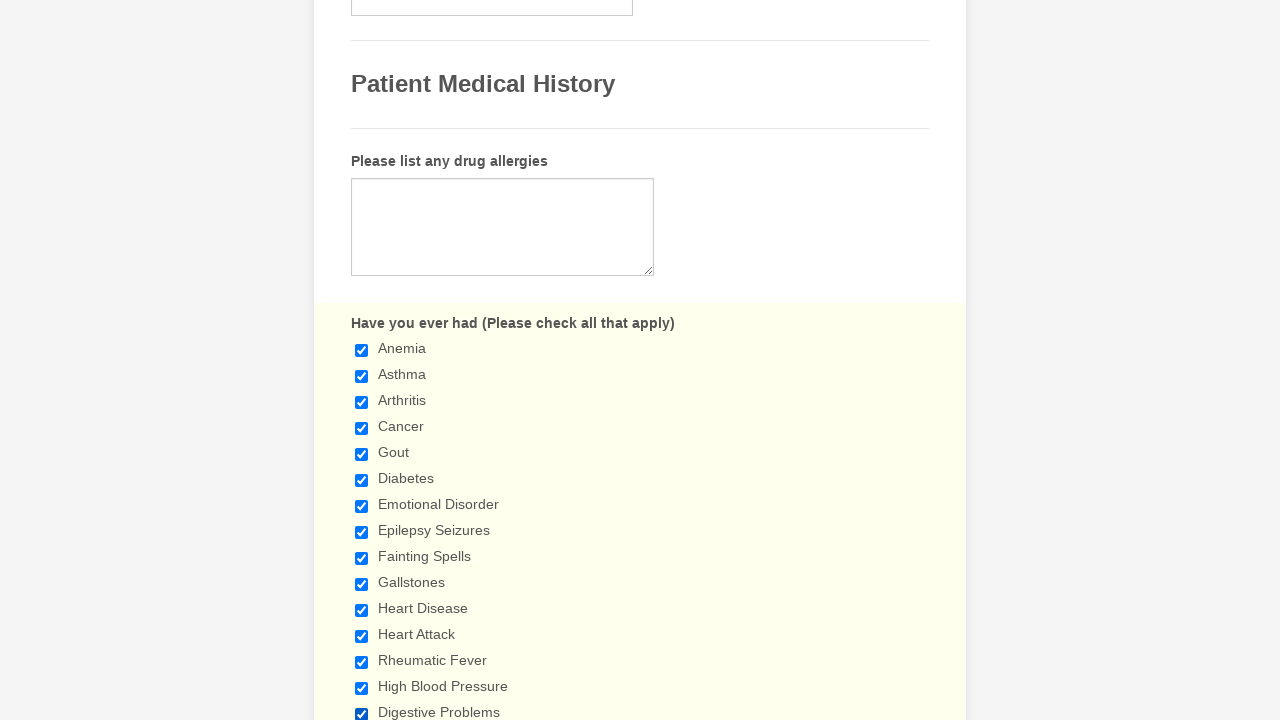

Selected checkbox with value 'Ulcerative Colitis' at (362, 360) on xpath=//label[text()=' Have you ever had (Please check all that apply) ']/follow
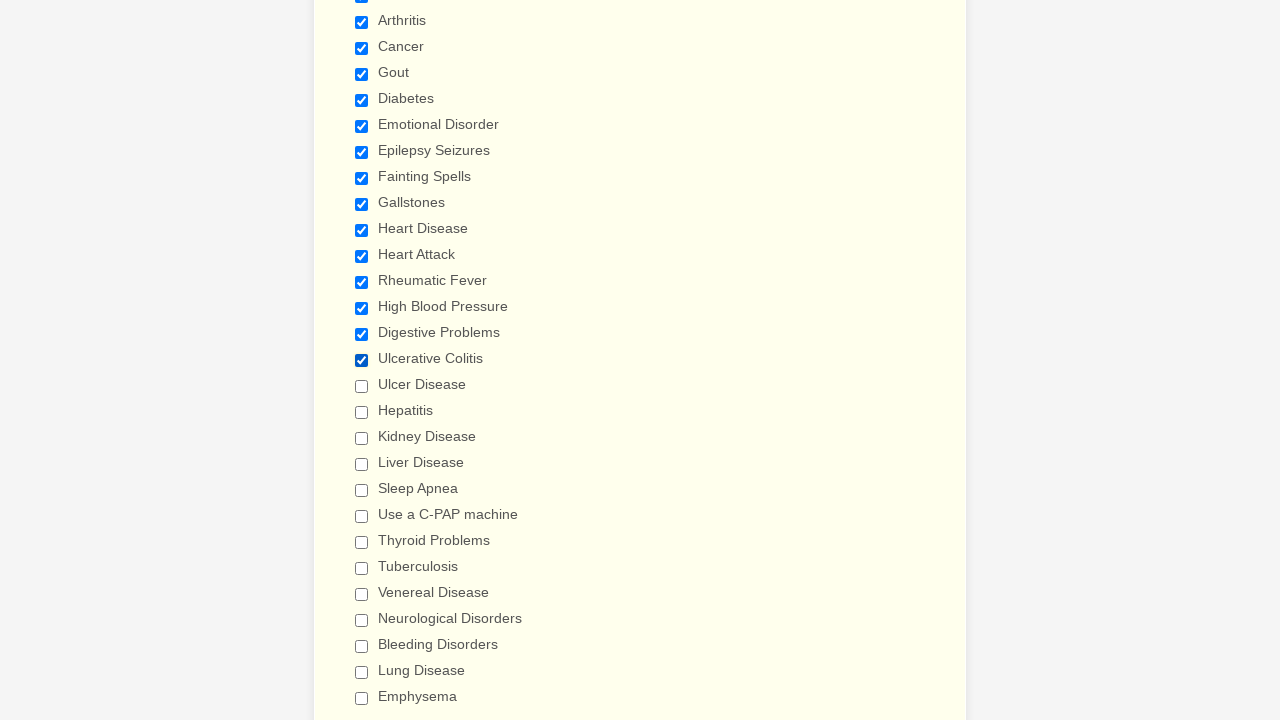

Selected checkbox with value 'Ulcer Disease' at (362, 386) on xpath=//label[text()=' Have you ever had (Please check all that apply) ']/follow
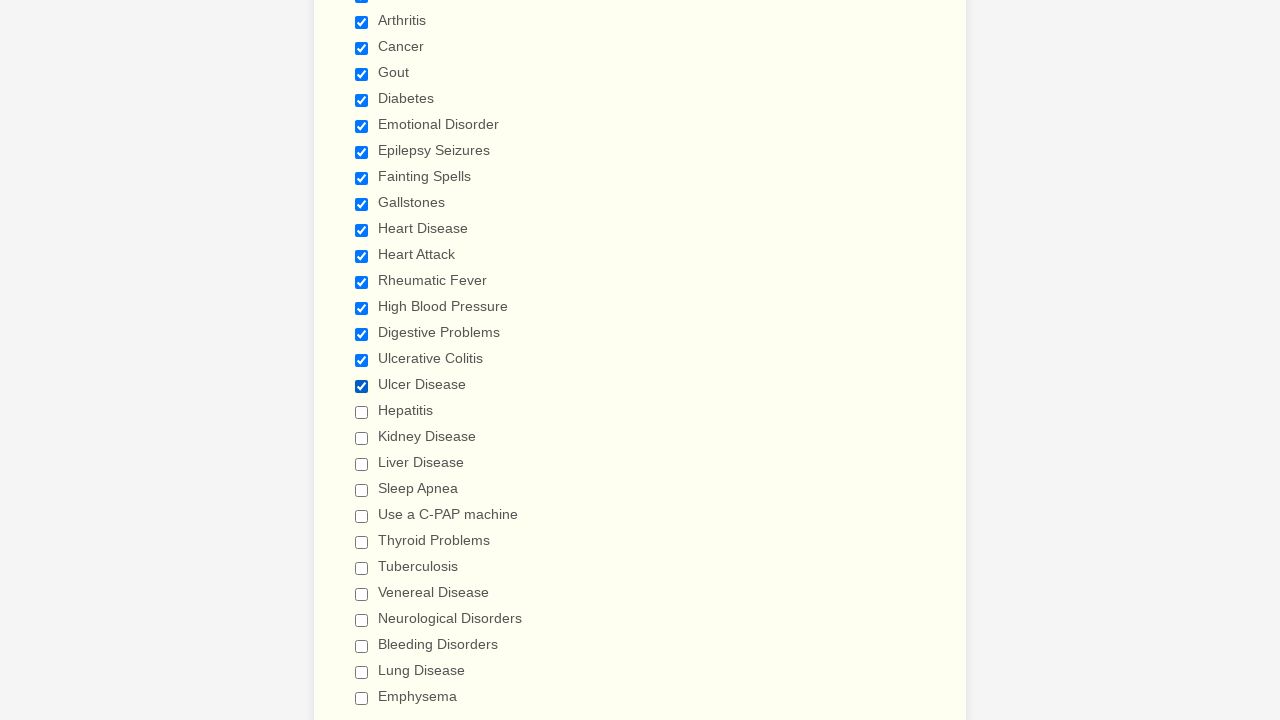

Selected checkbox with value 'Hepatitis' at (362, 412) on xpath=//label[text()=' Have you ever had (Please check all that apply) ']/follow
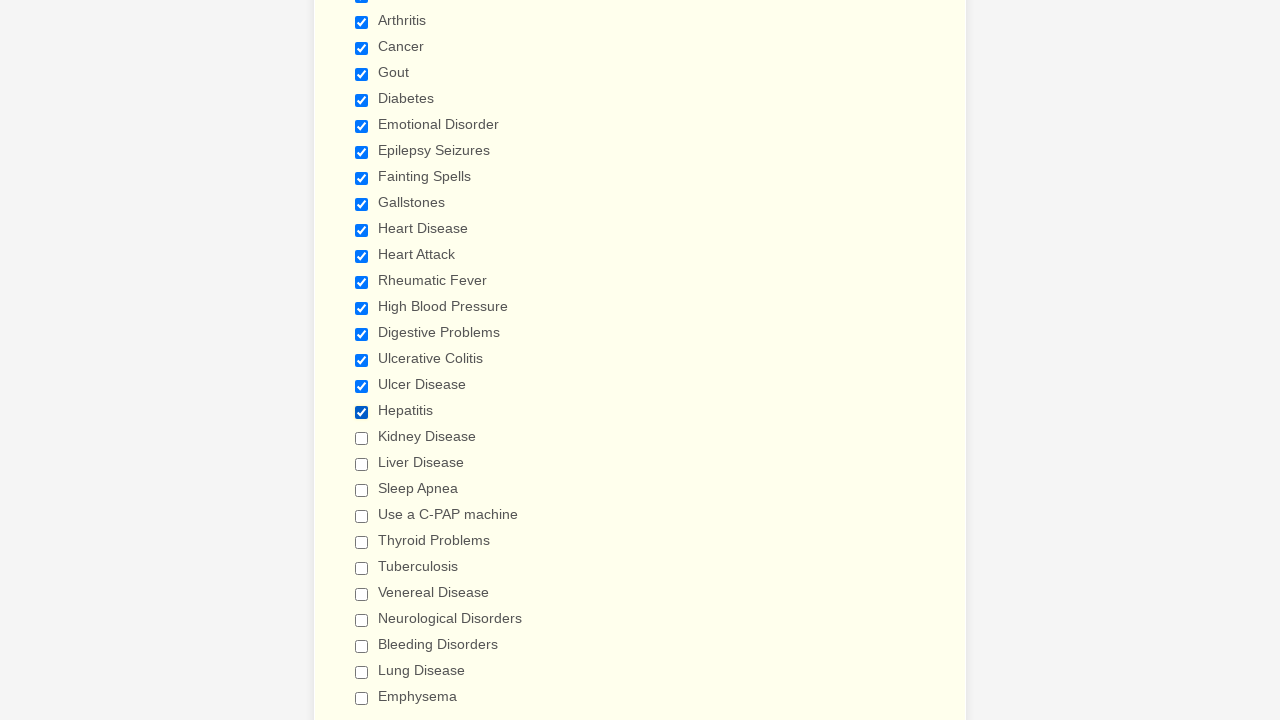

Selected checkbox with value 'Kidney Disease' at (362, 438) on xpath=//label[text()=' Have you ever had (Please check all that apply) ']/follow
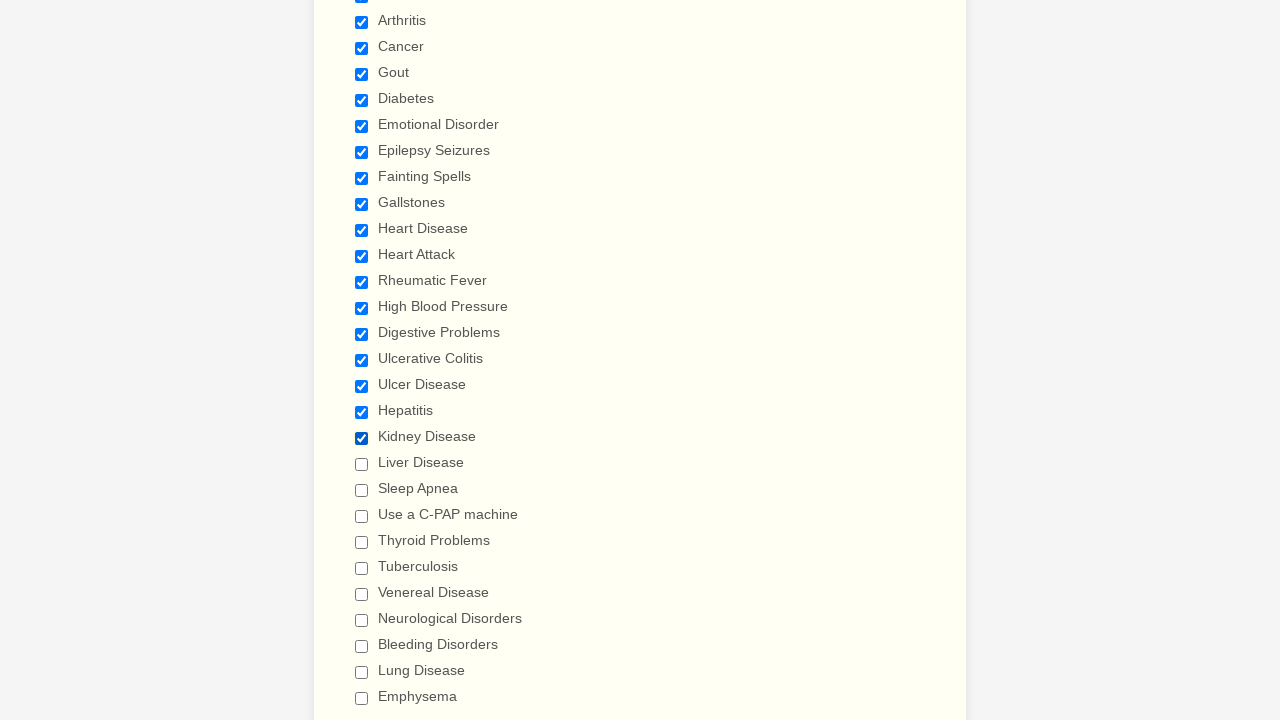

Selected checkbox with value 'Liver Disease' at (362, 464) on xpath=//label[text()=' Have you ever had (Please check all that apply) ']/follow
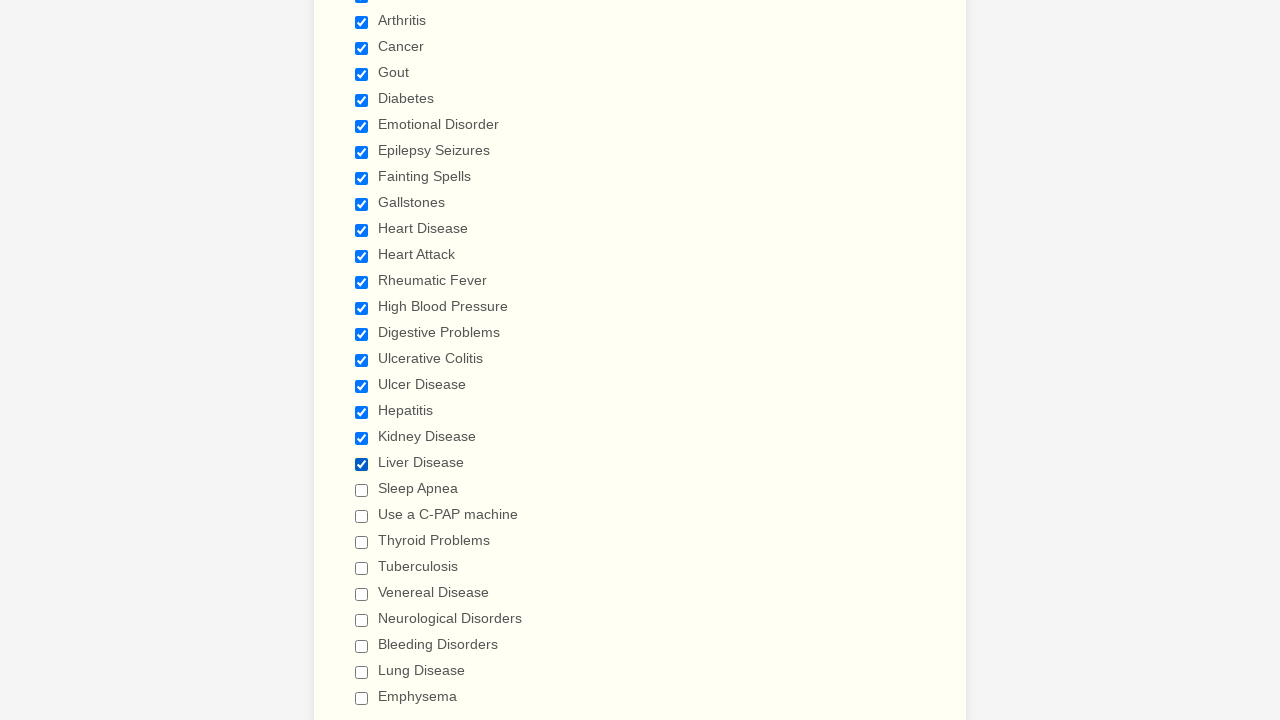

Selected checkbox with value 'Sleep Apnea' at (362, 490) on xpath=//label[text()=' Have you ever had (Please check all that apply) ']/follow
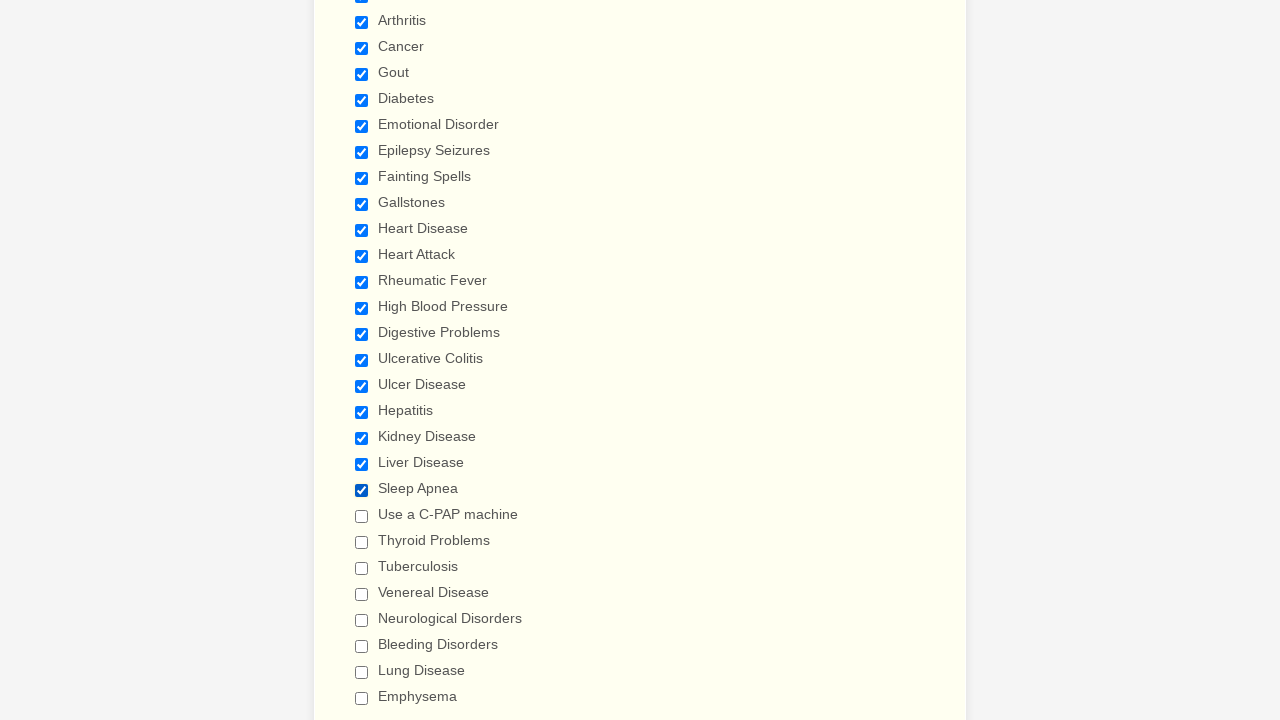

Selected checkbox with value 'Use a C-PAP machine' at (362, 516) on xpath=//label[text()=' Have you ever had (Please check all that apply) ']/follow
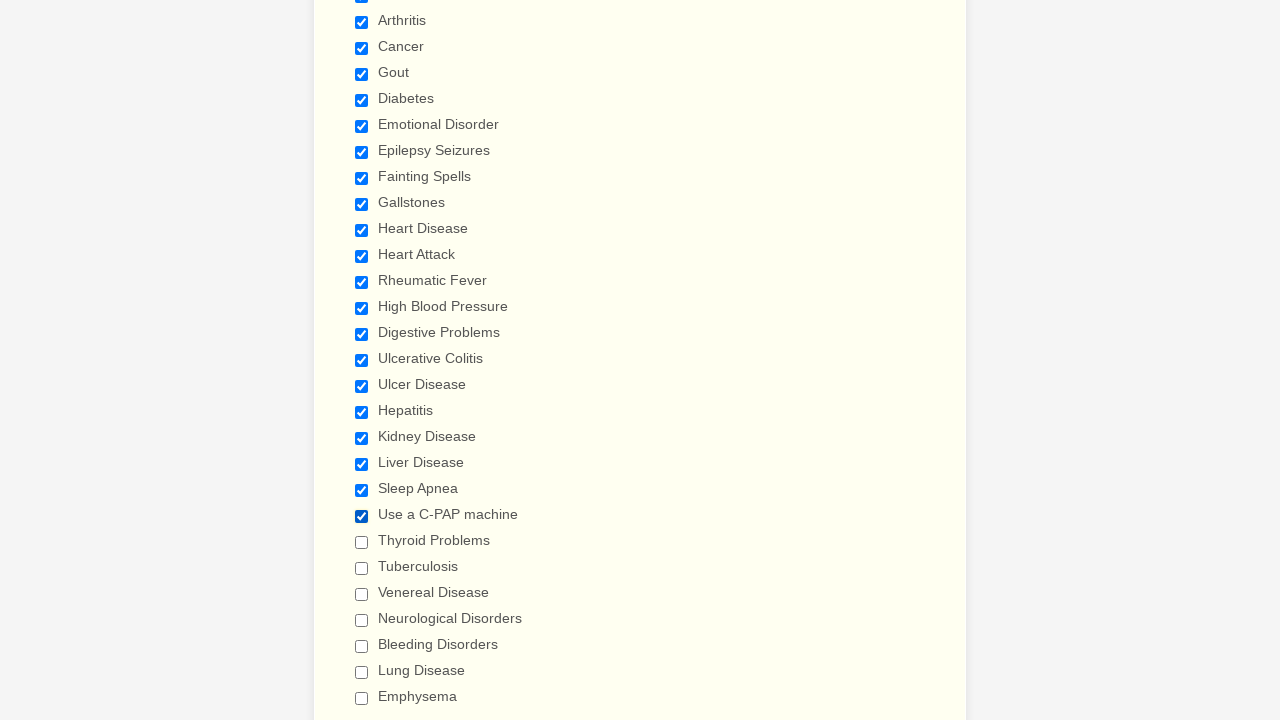

Selected checkbox with value 'Thyroid Problems' at (362, 542) on xpath=//label[text()=' Have you ever had (Please check all that apply) ']/follow
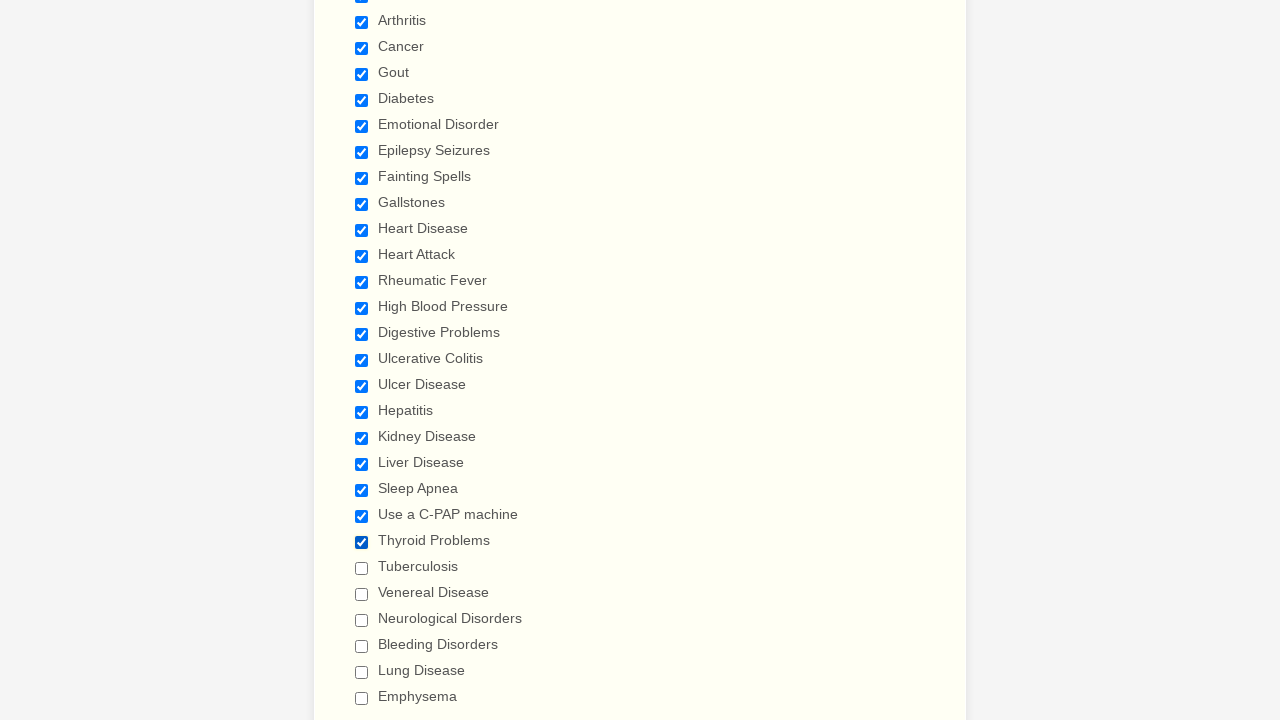

Selected checkbox with value 'Tuberculosis' at (362, 568) on xpath=//label[text()=' Have you ever had (Please check all that apply) ']/follow
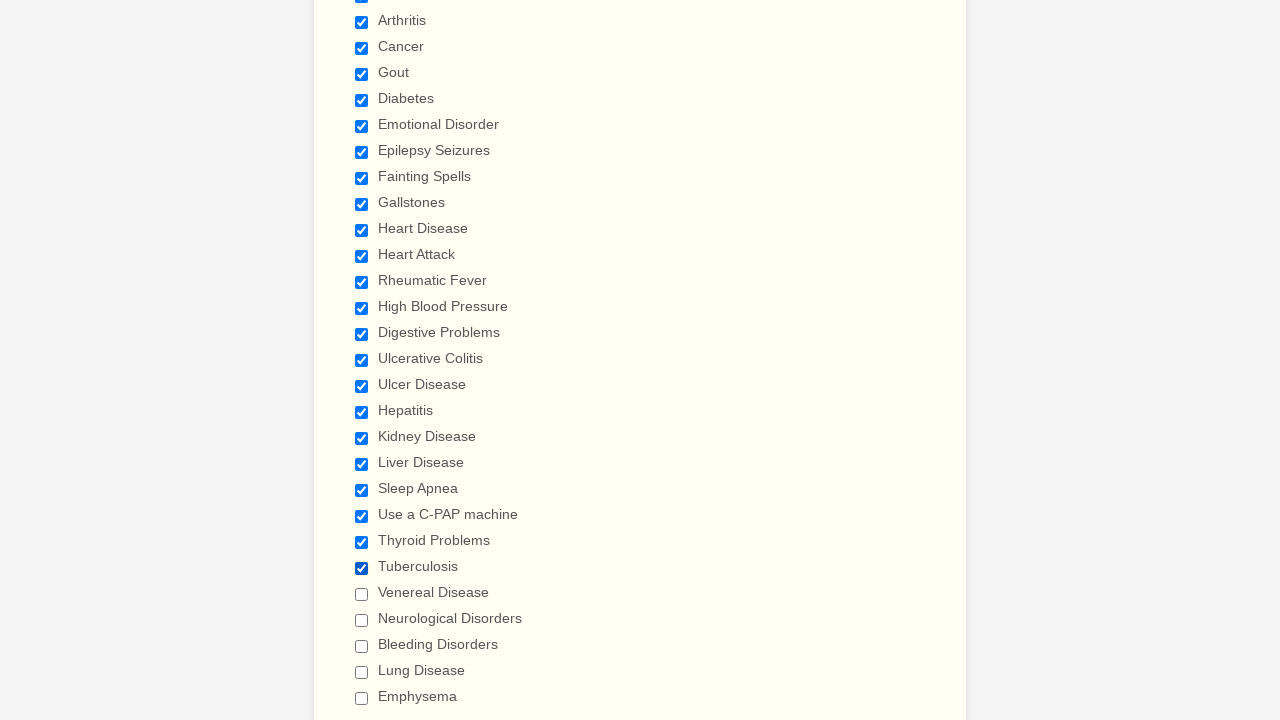

Selected checkbox with value 'Venereal Disease' at (362, 594) on xpath=//label[text()=' Have you ever had (Please check all that apply) ']/follow
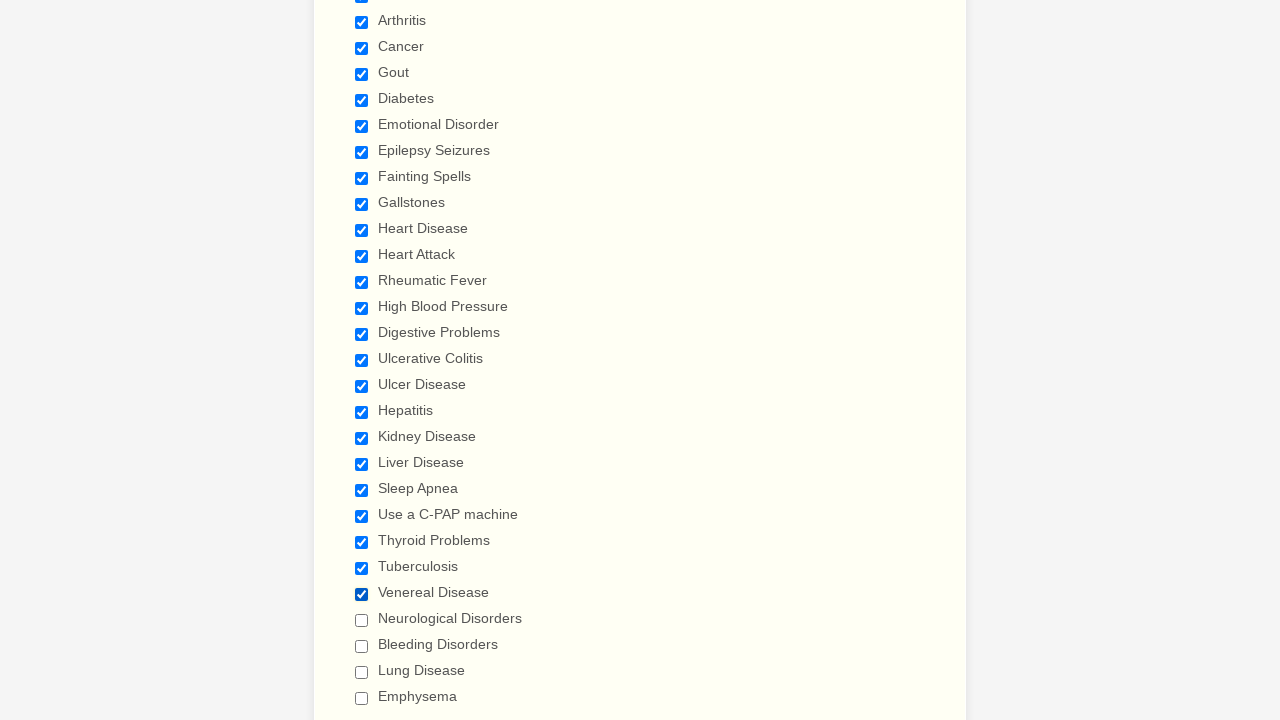

Selected checkbox with value 'Neurological Disorders' at (362, 620) on xpath=//label[text()=' Have you ever had (Please check all that apply) ']/follow
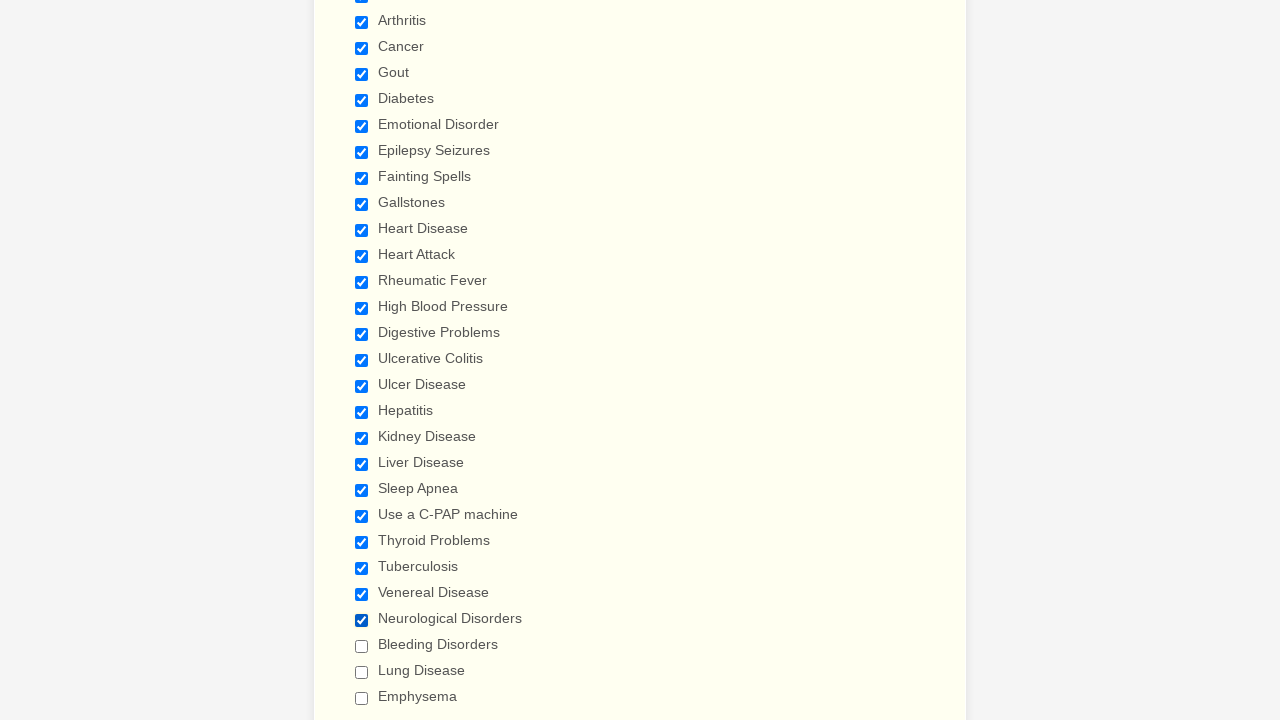

Selected checkbox with value 'Bleeding Disorders' at (362, 646) on xpath=//label[text()=' Have you ever had (Please check all that apply) ']/follow
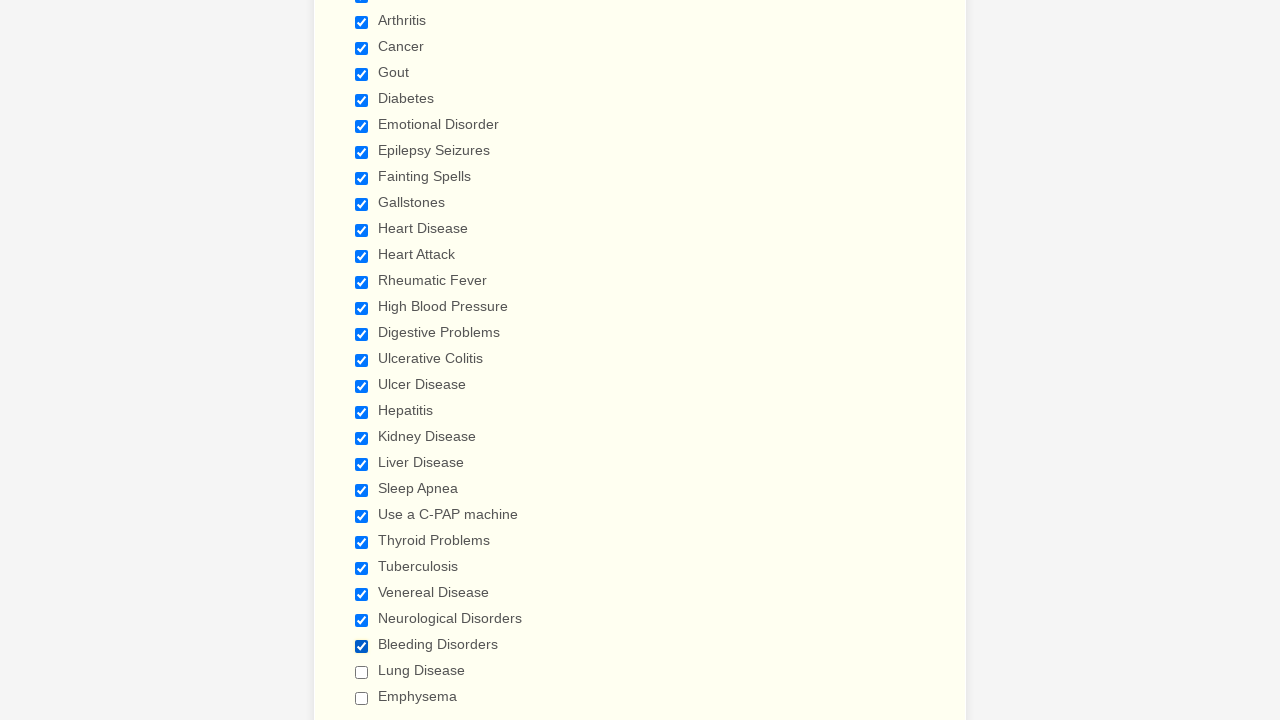

Selected checkbox with value 'Lung Disease' at (362, 672) on xpath=//label[text()=' Have you ever had (Please check all that apply) ']/follow
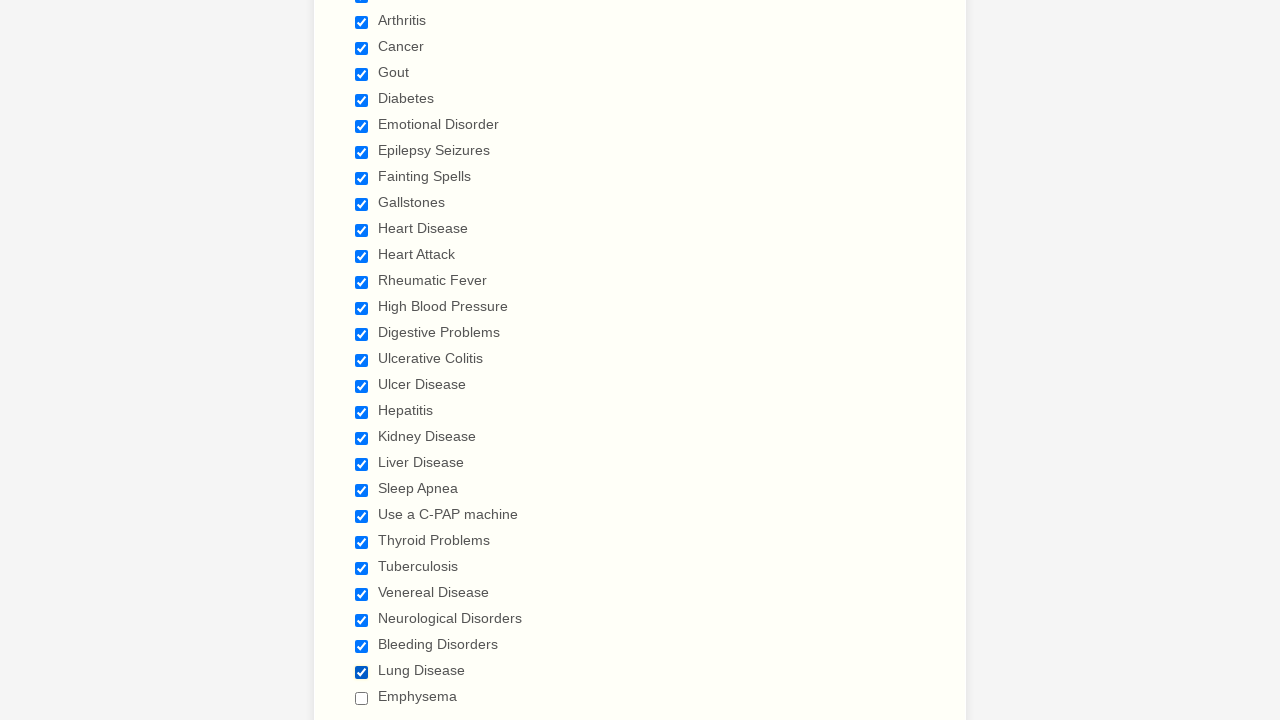

Selected checkbox with value 'Emphysema' at (362, 698) on xpath=//label[text()=' Have you ever had (Please check all that apply) ']/follow
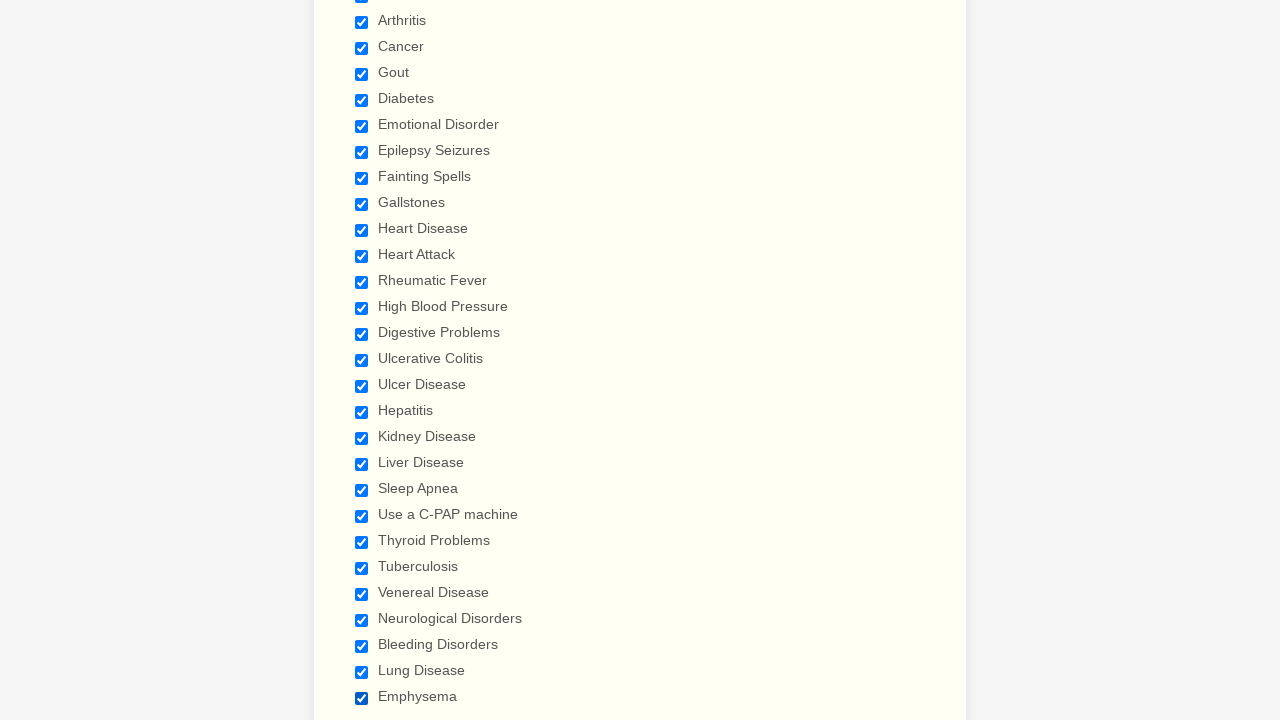

Cleared browser cookies
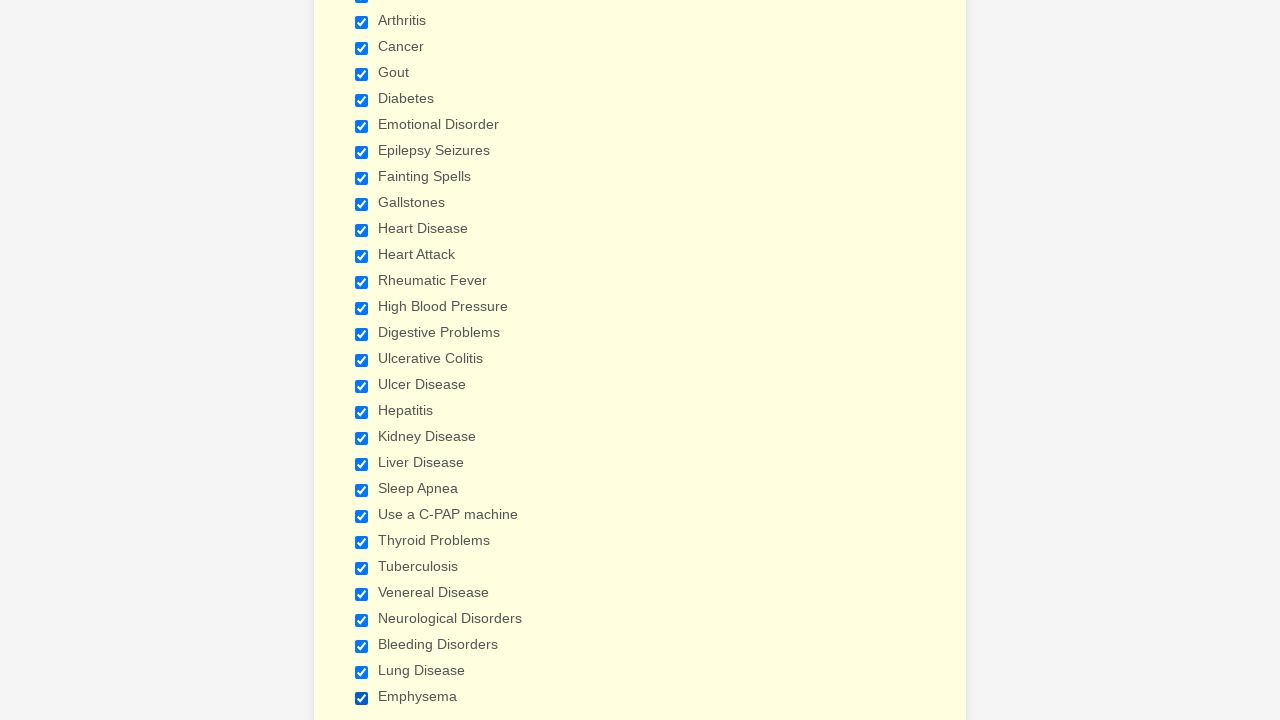

Reloaded page after clearing cookies
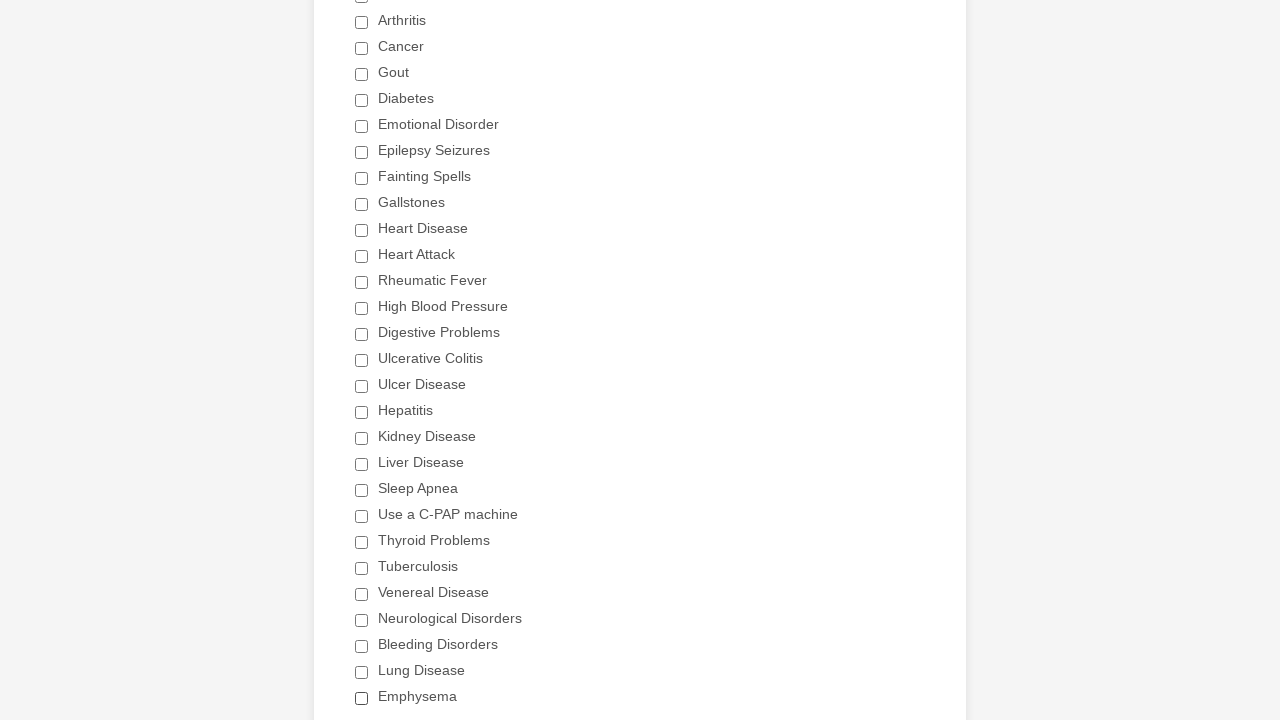

Re-located all checkboxes after page reload
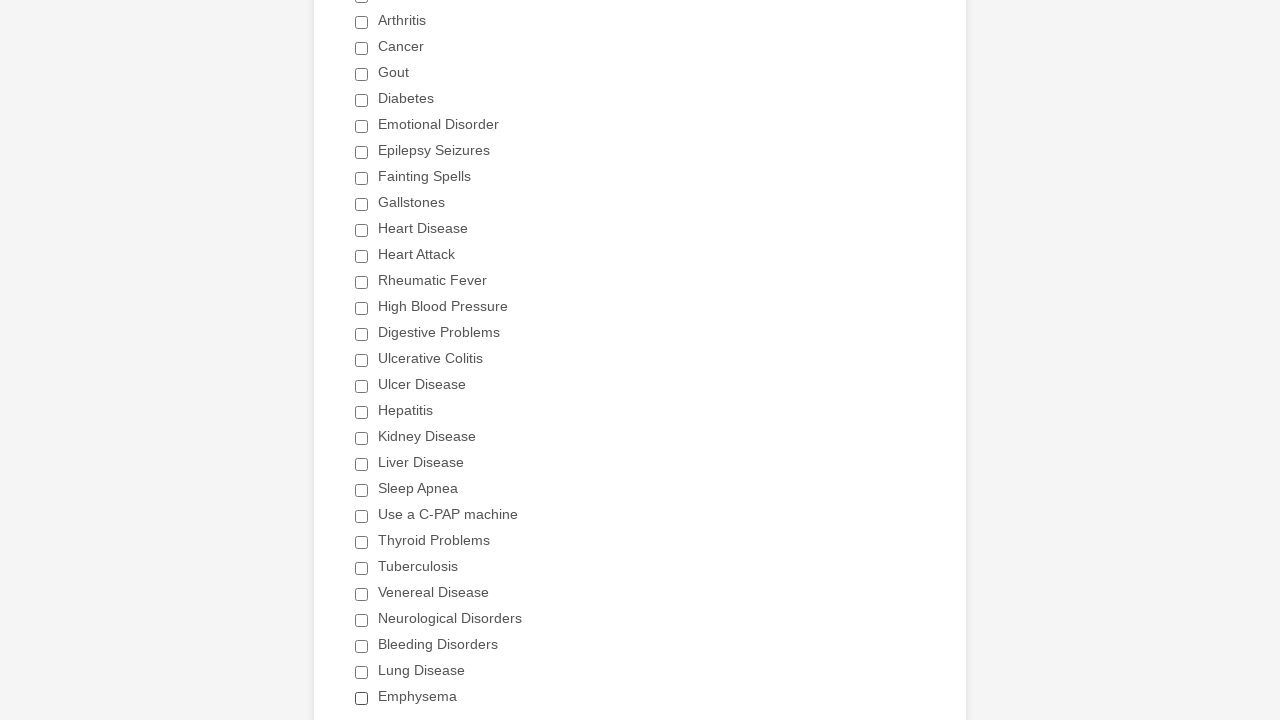

Re-located all checkboxes to select specific ones
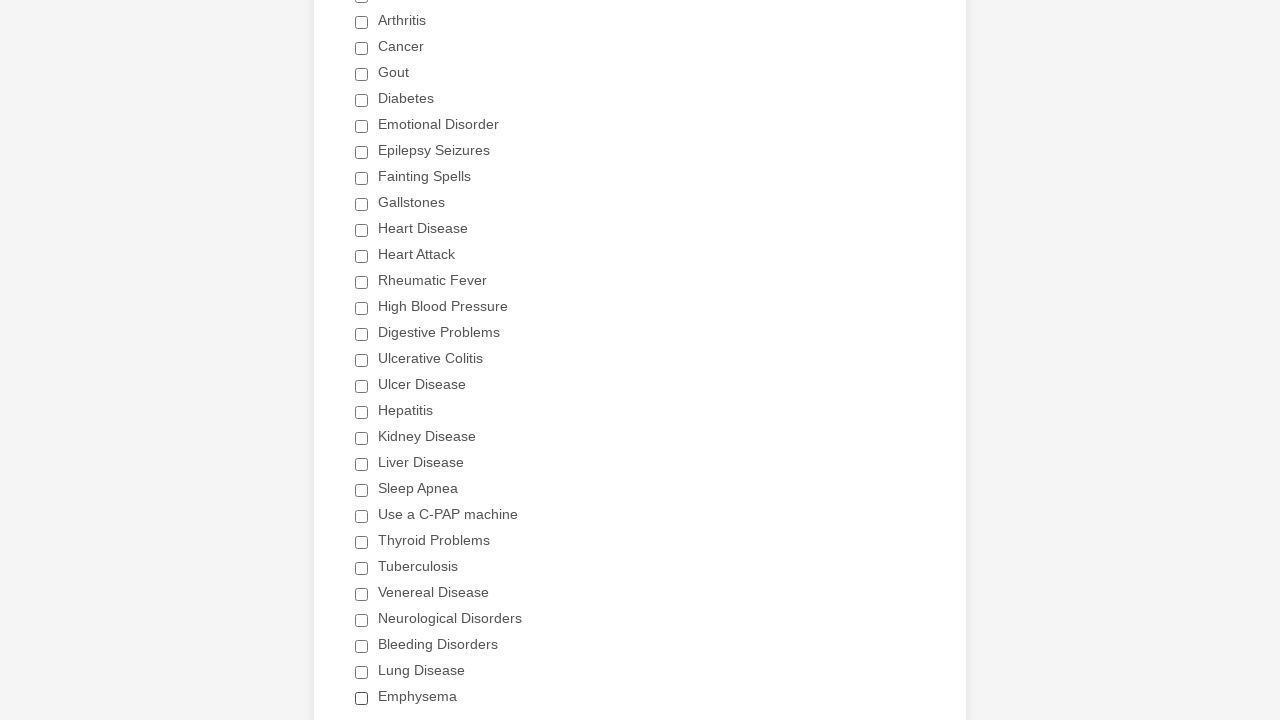

Selected 'Heart Attack' checkbox only at (362, 256) on xpath=//label[text()=' Have you ever had (Please check all that apply) ']/follow
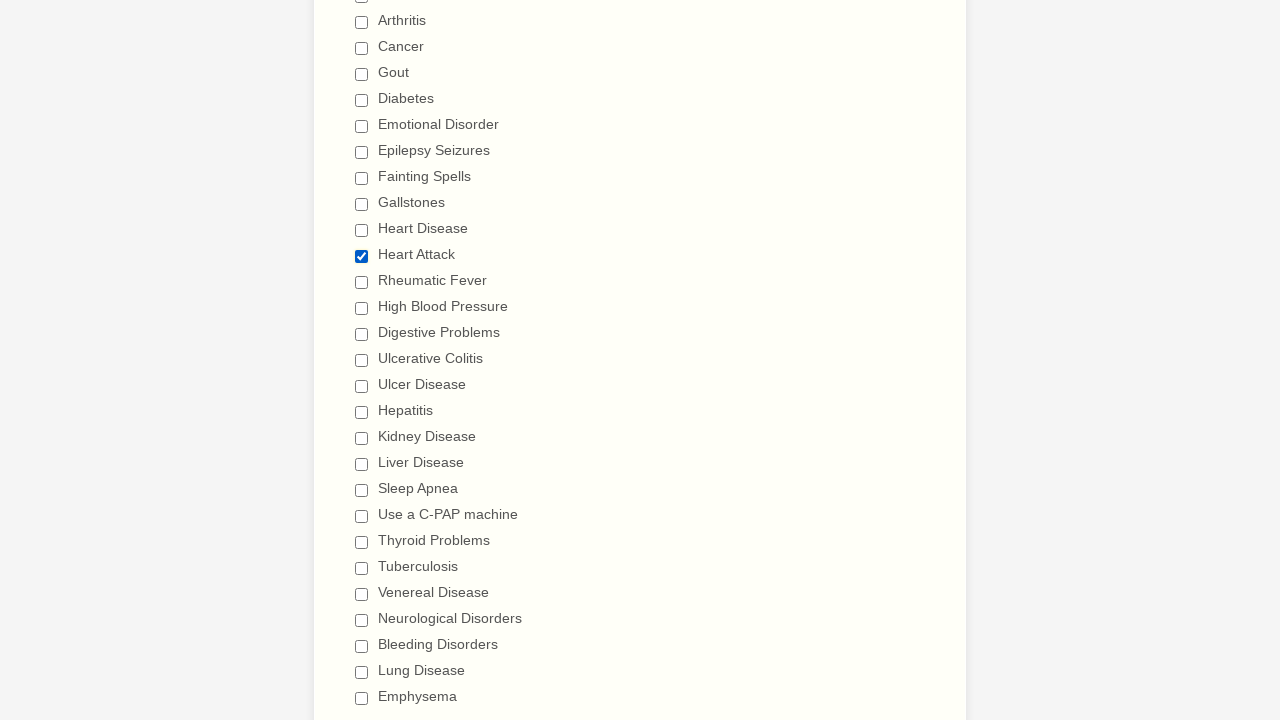

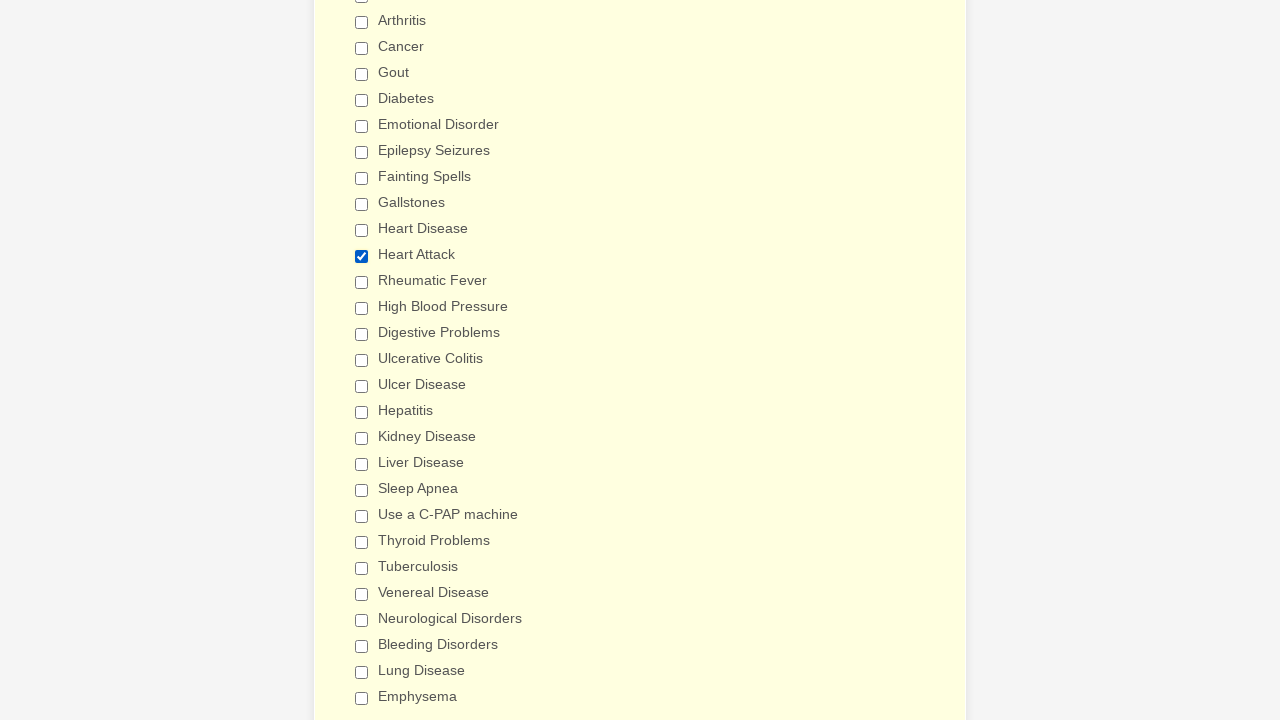